Tests navigation through all footer links by clicking each link and navigating back to the original page

Starting URL: https://naveenautomationlabs.com/opencart/index.php?route=account/login

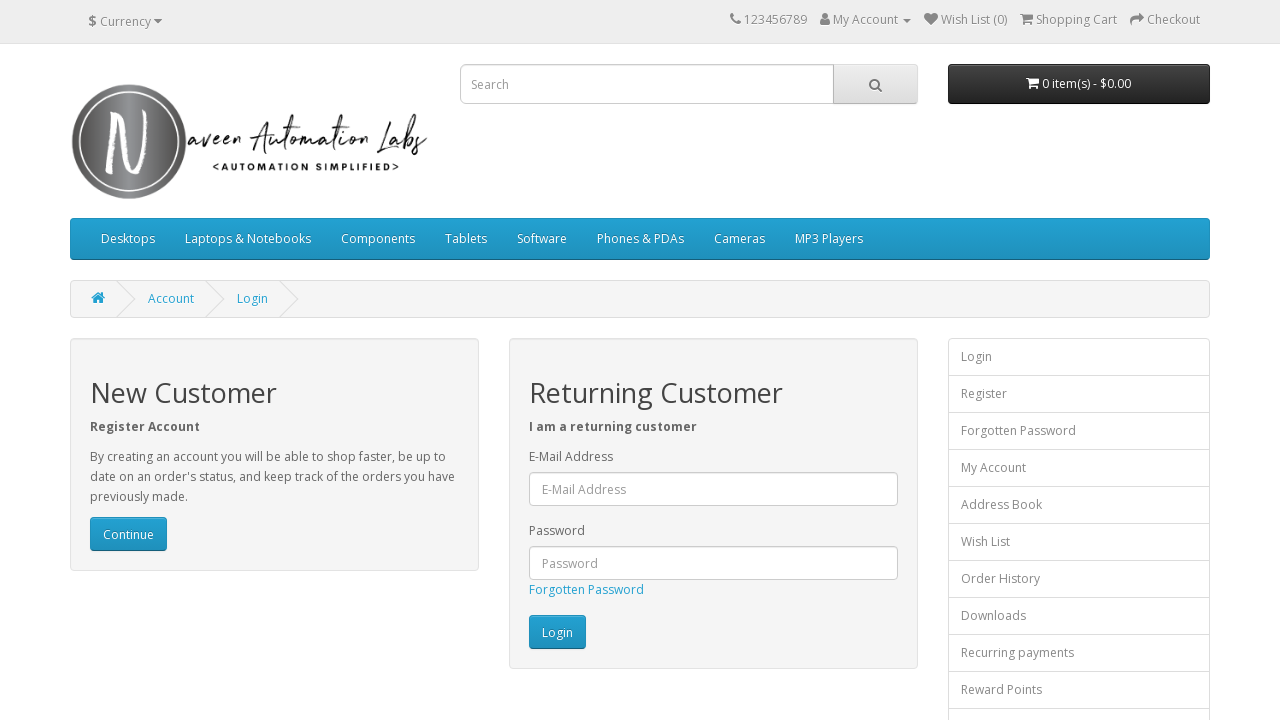

Retrieved all footer links
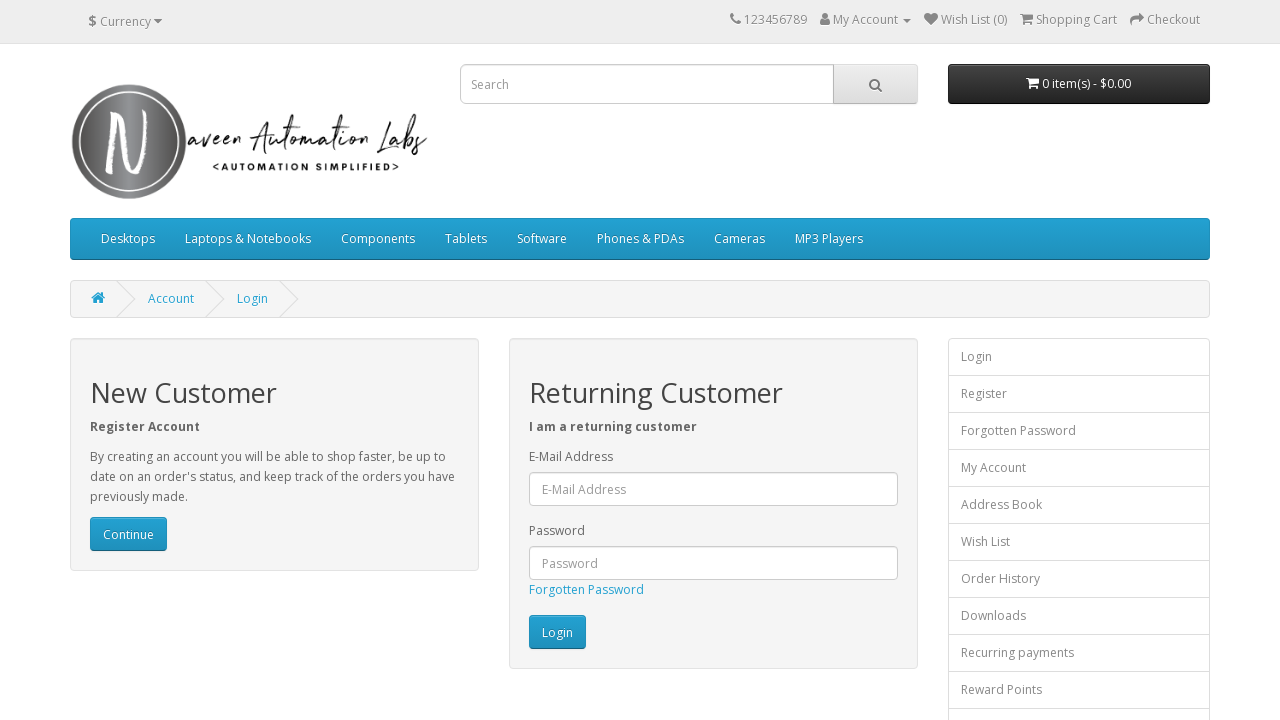

Found 16 footer links
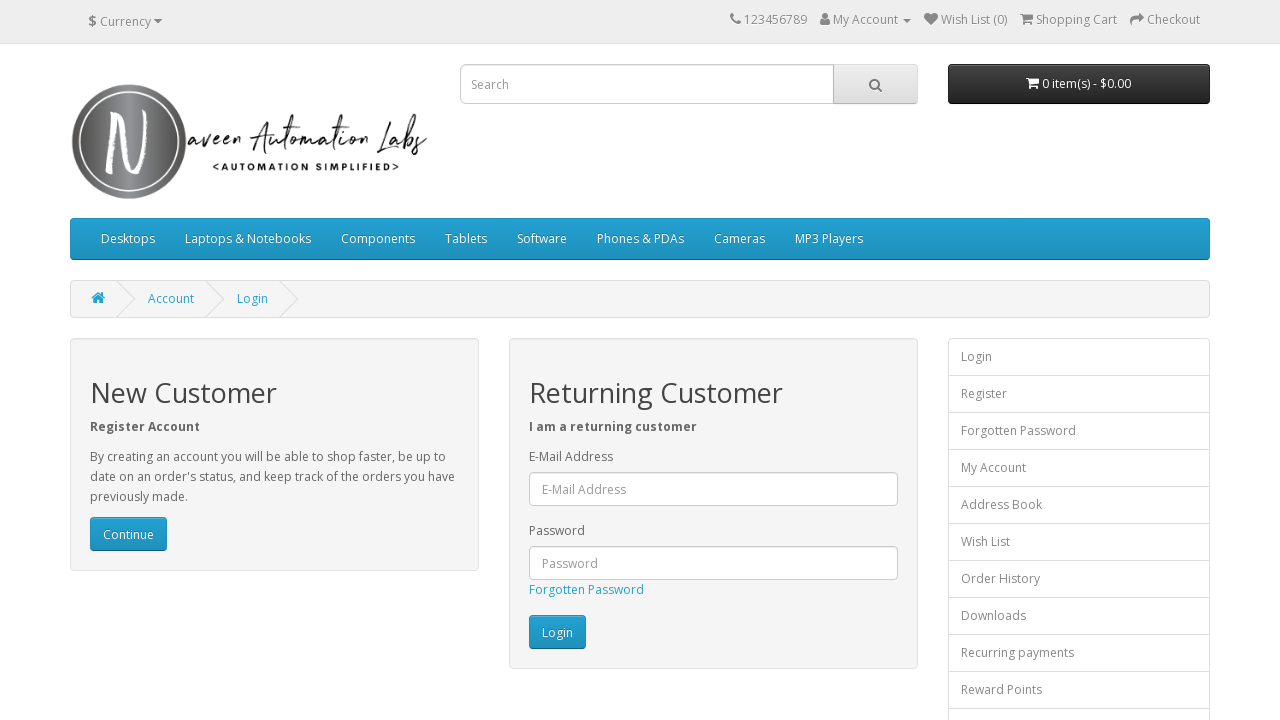

Re-fetched footer links to avoid stale element issues (iteration 1/16)
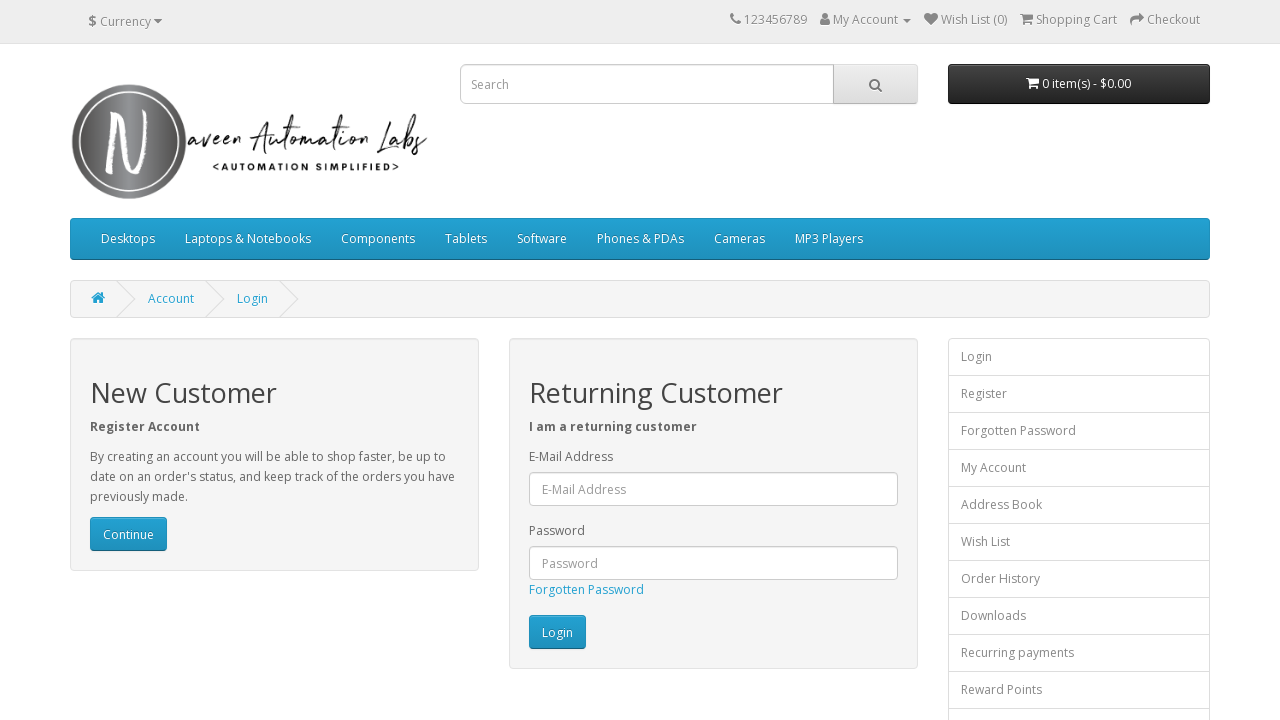

Clicked footer link 1/16 at (96, 548) on footer a >> nth=0
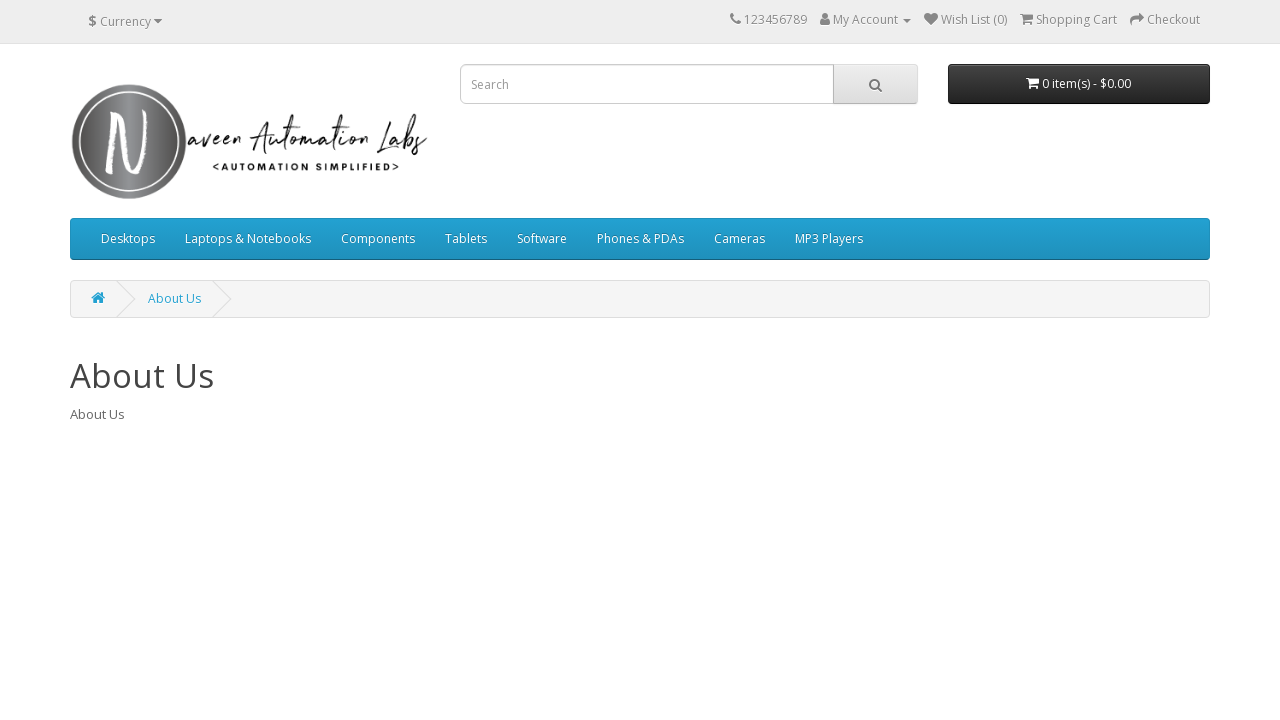

Navigated back to original page from footer link 1
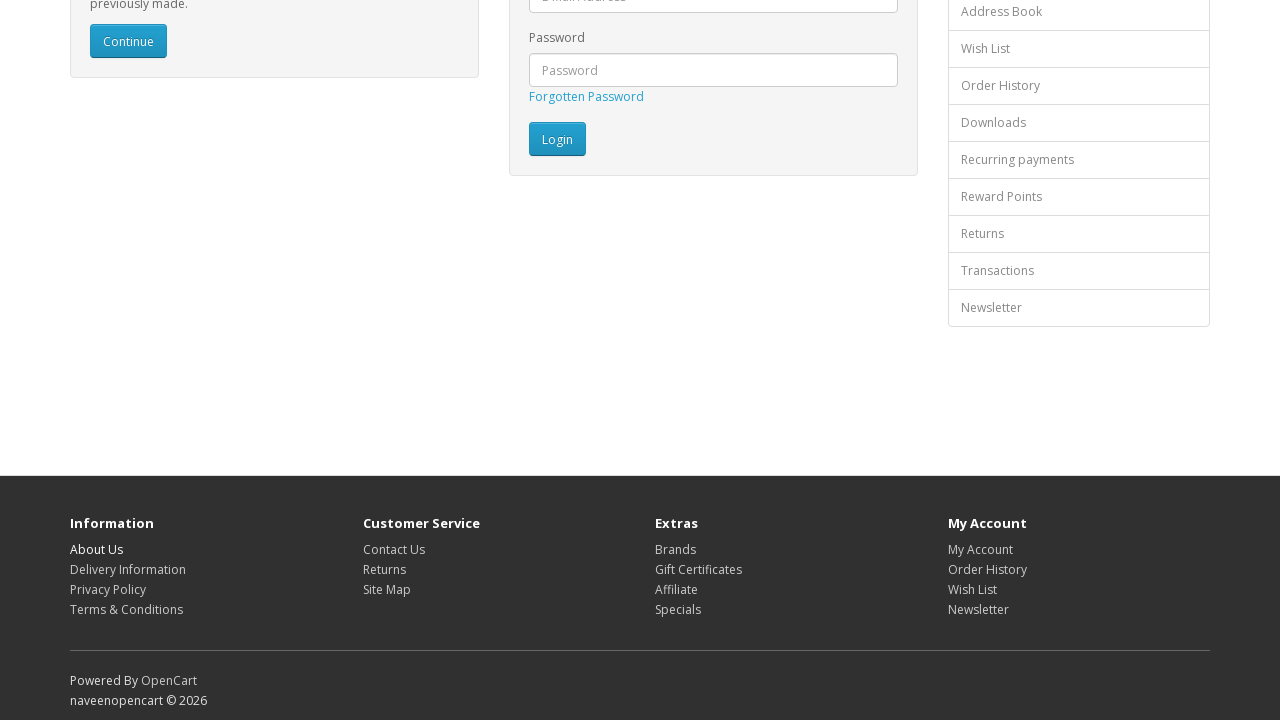

Page loaded with domcontentloaded state
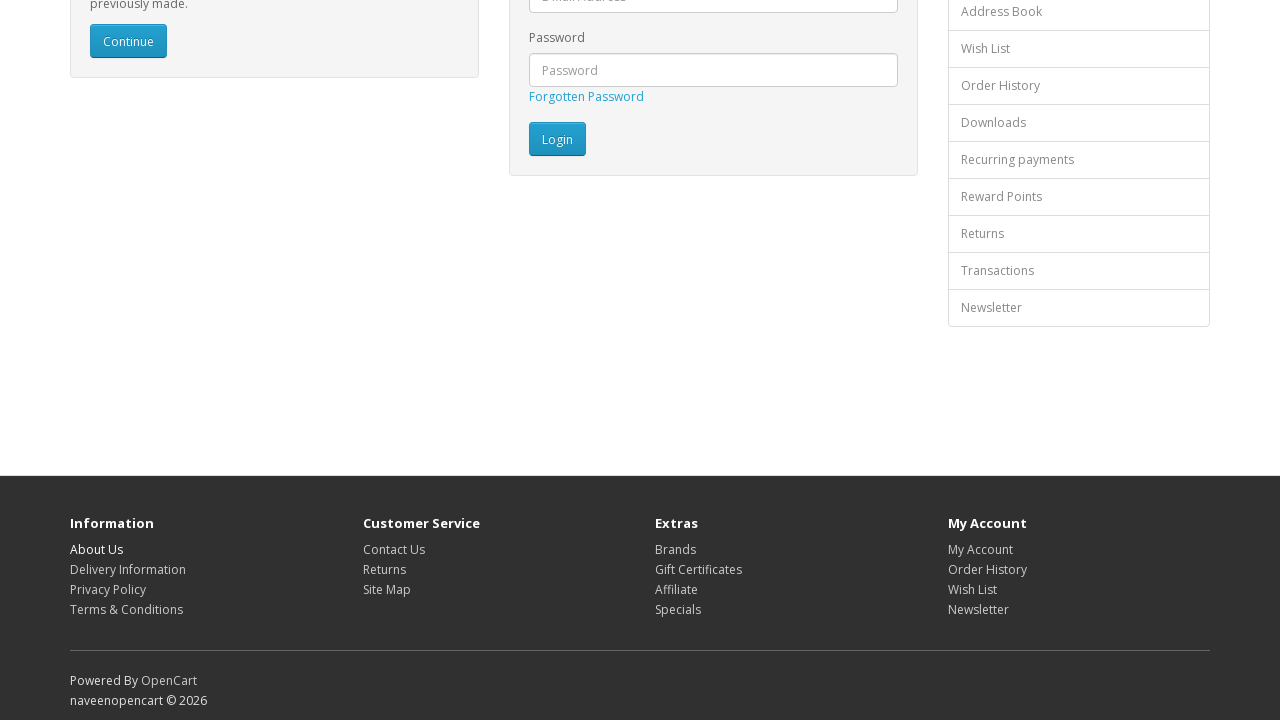

Re-fetched footer links to avoid stale element issues (iteration 2/16)
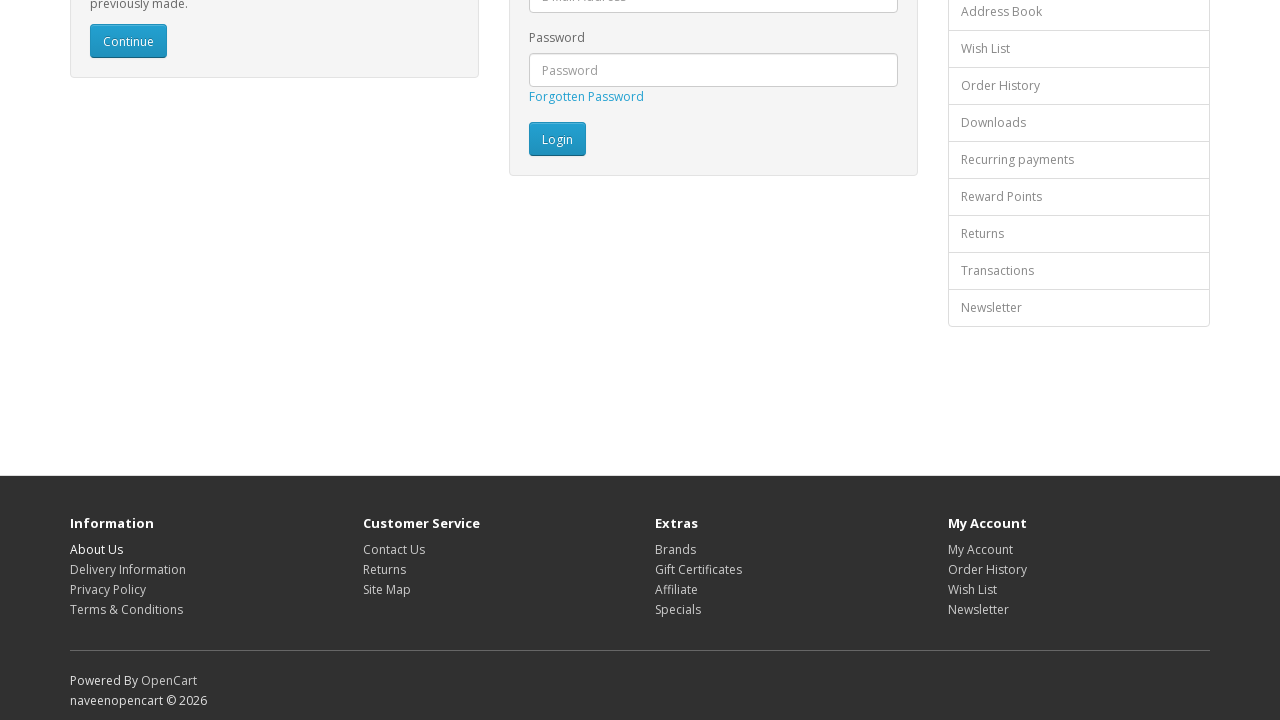

Clicked footer link 2/16 at (128, 569) on footer a >> nth=1
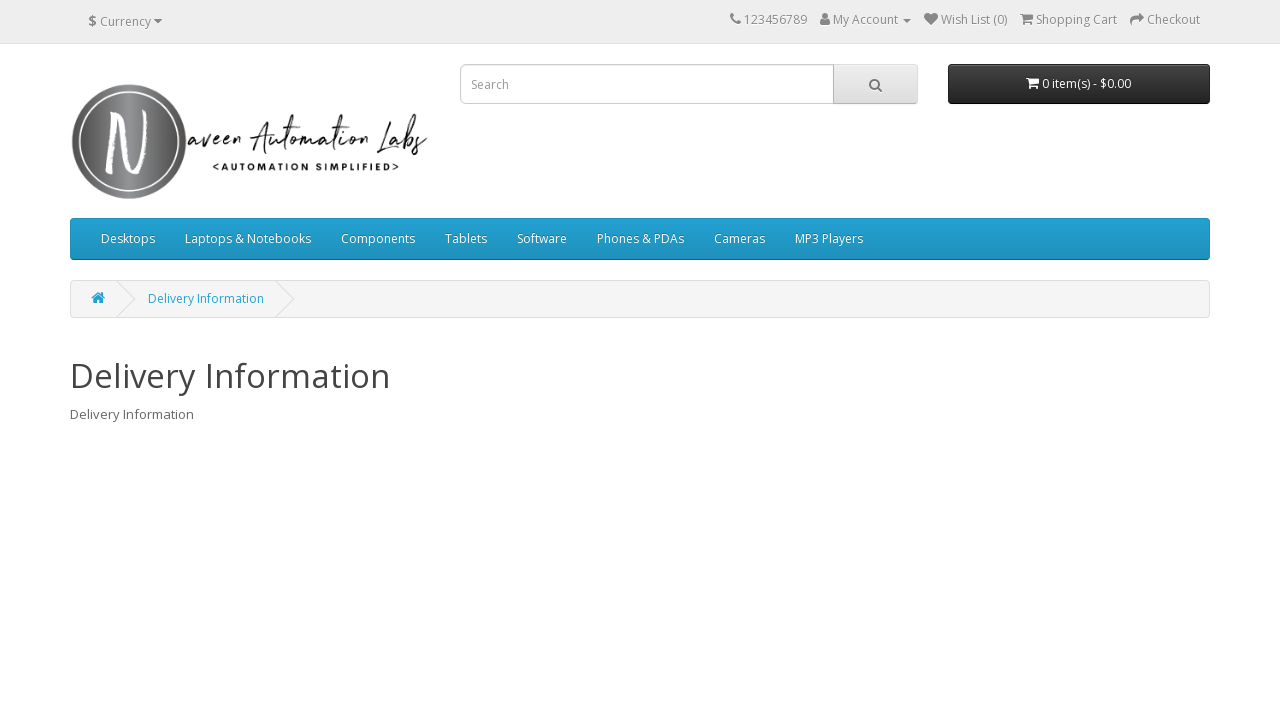

Navigated back to original page from footer link 2
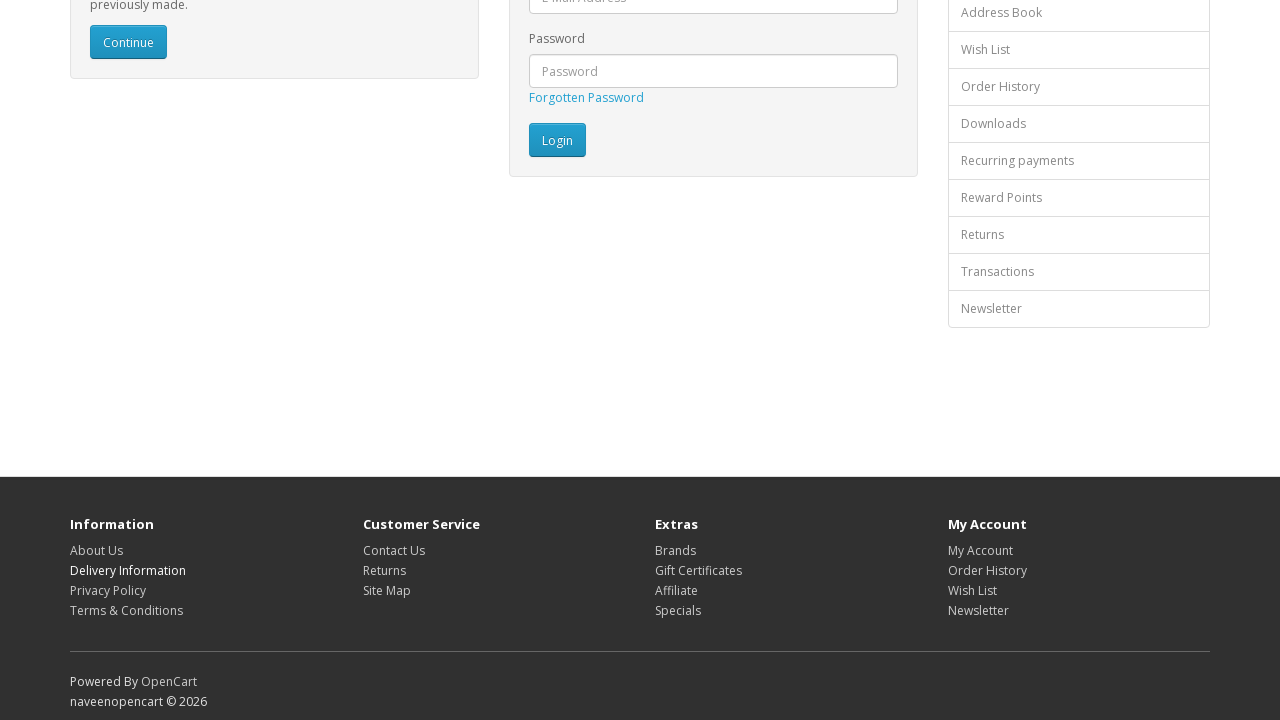

Page loaded with domcontentloaded state
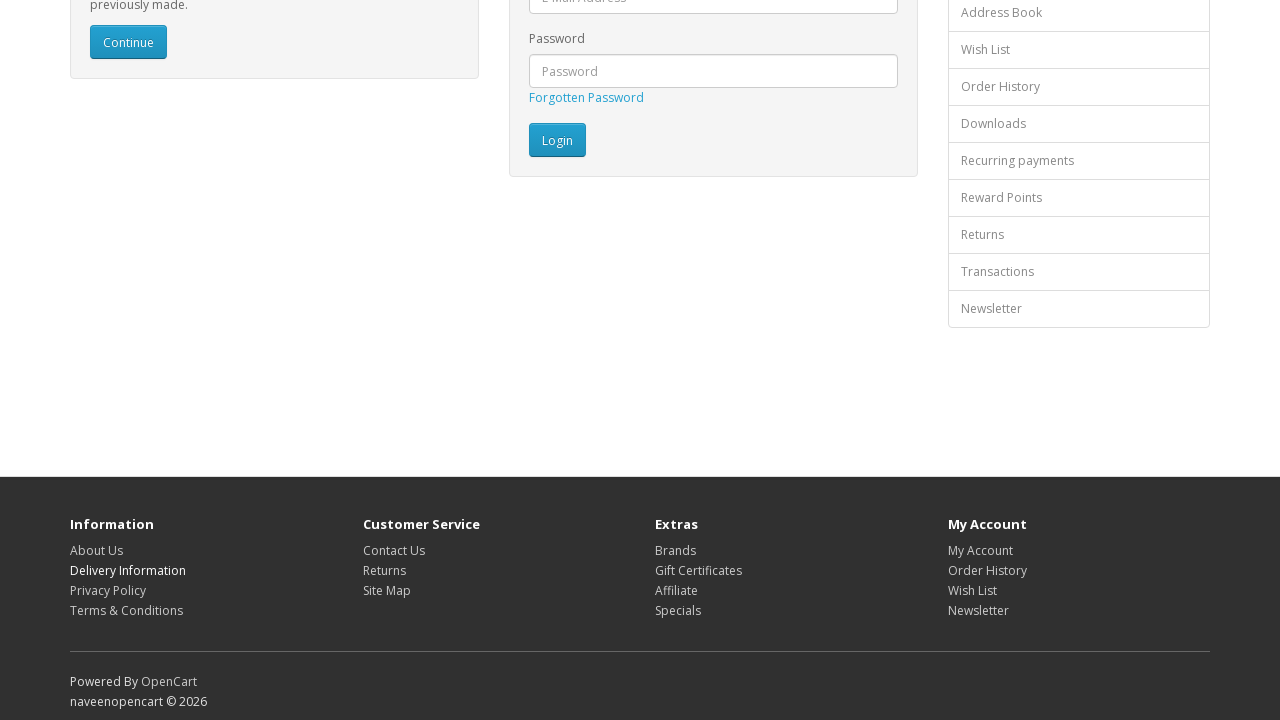

Re-fetched footer links to avoid stale element issues (iteration 3/16)
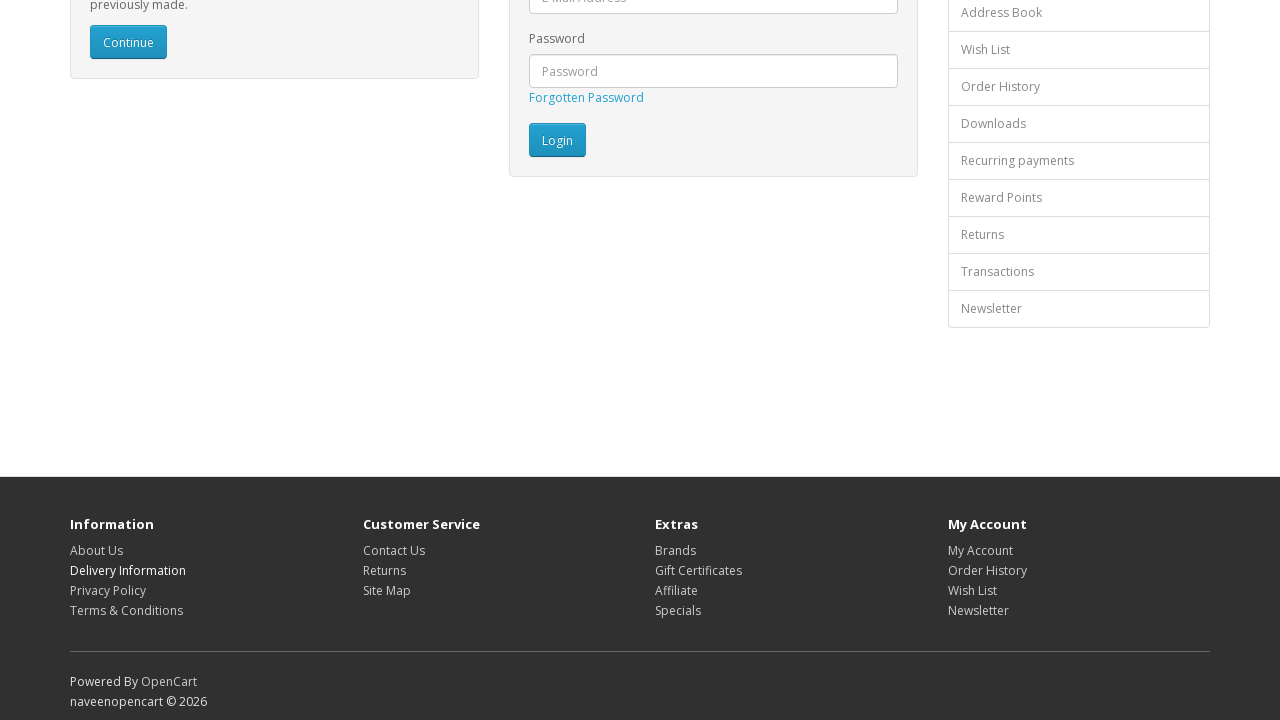

Clicked footer link 3/16 at (108, 590) on footer a >> nth=2
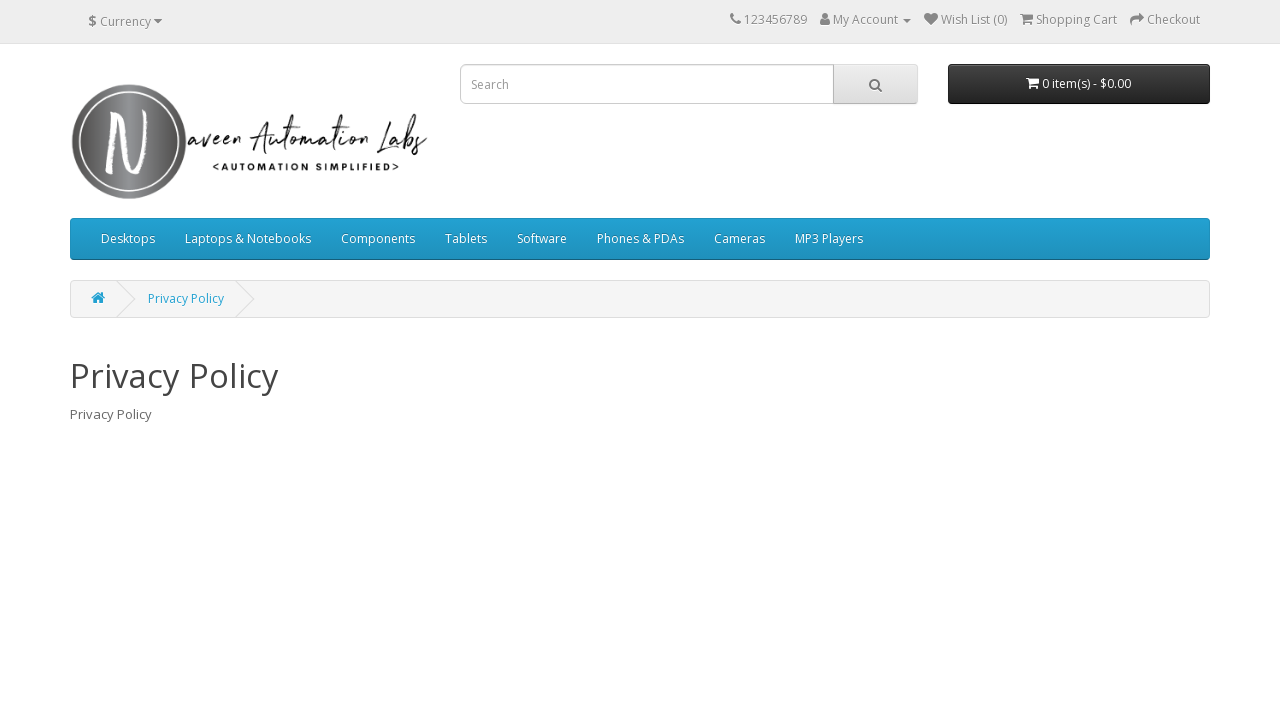

Navigated back to original page from footer link 3
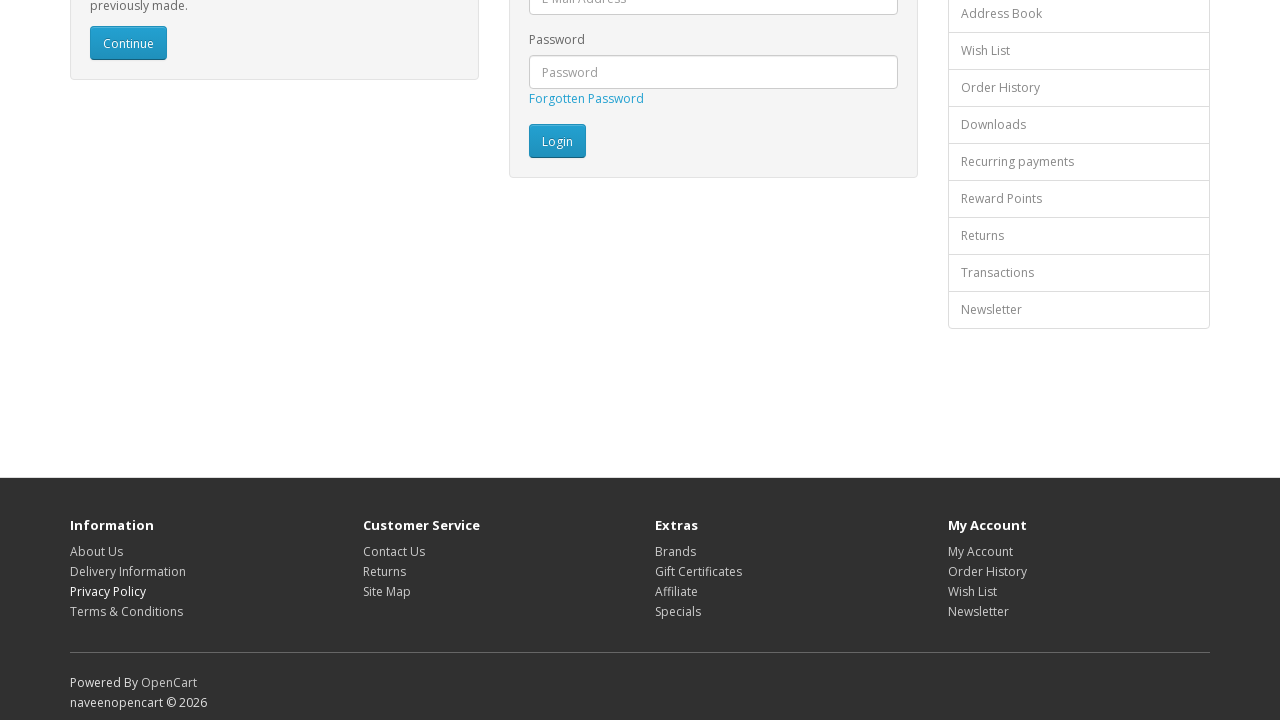

Page loaded with domcontentloaded state
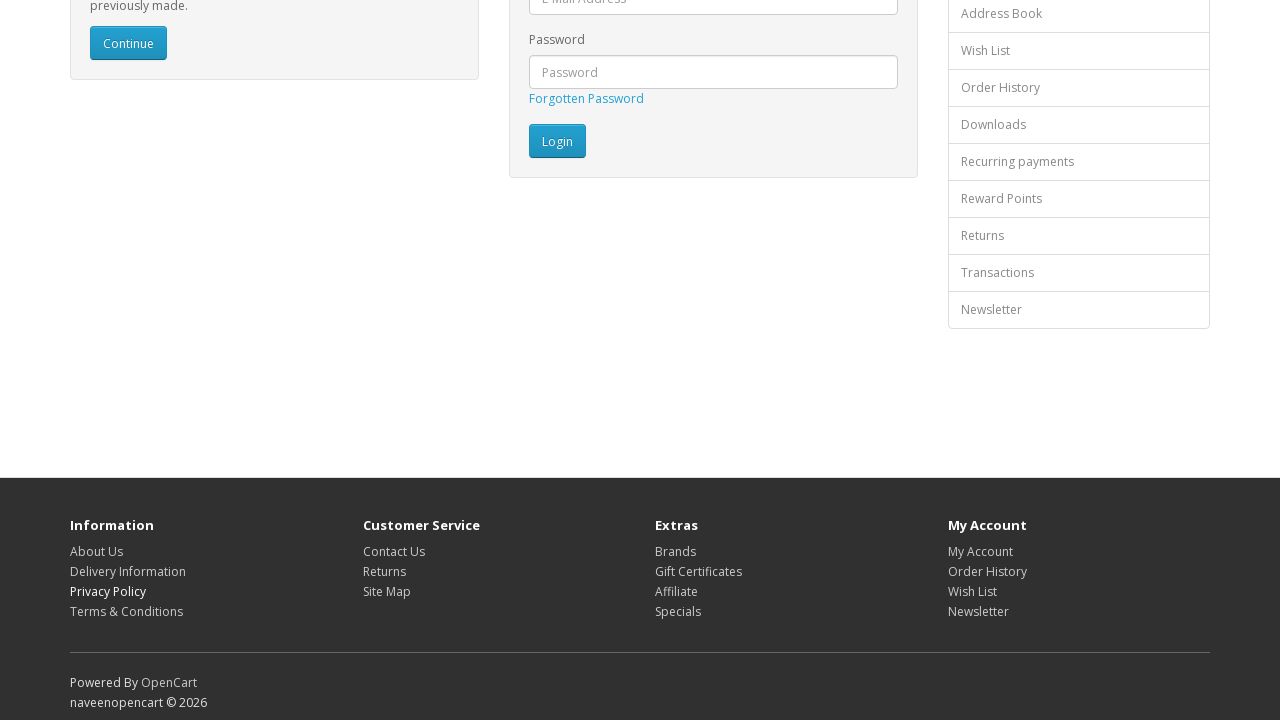

Re-fetched footer links to avoid stale element issues (iteration 4/16)
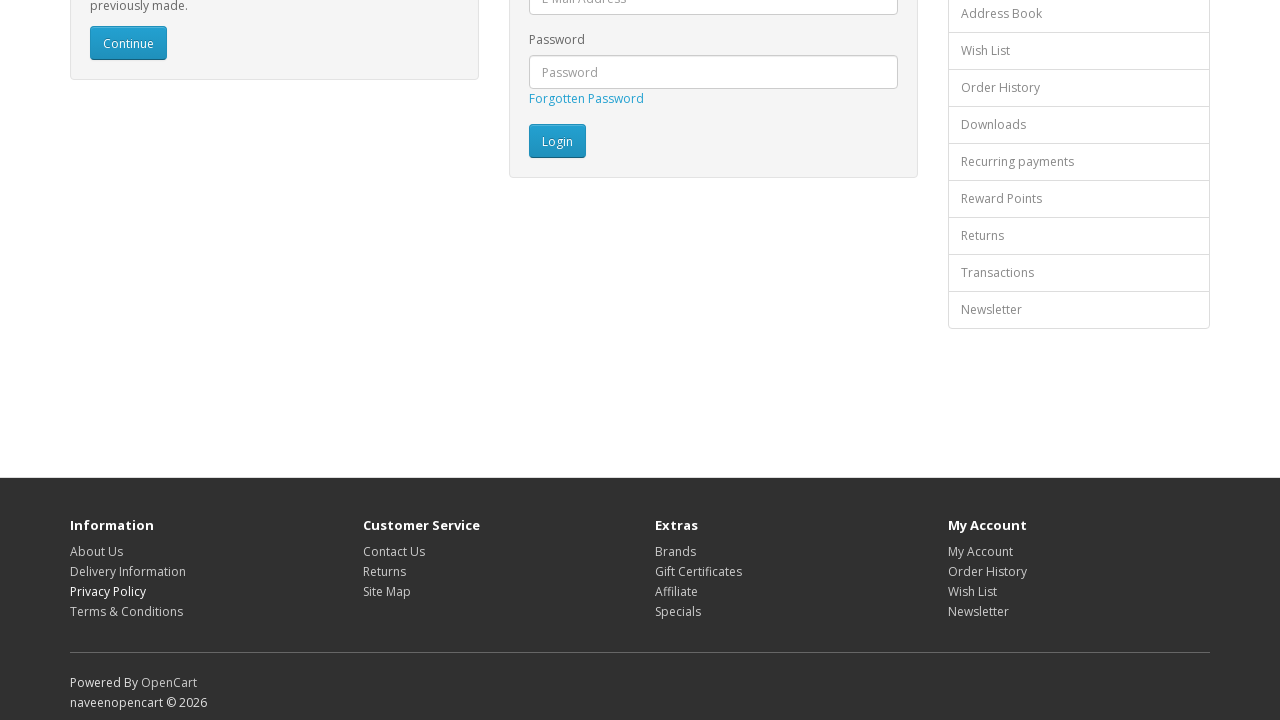

Clicked footer link 4/16 at (126, 611) on footer a >> nth=3
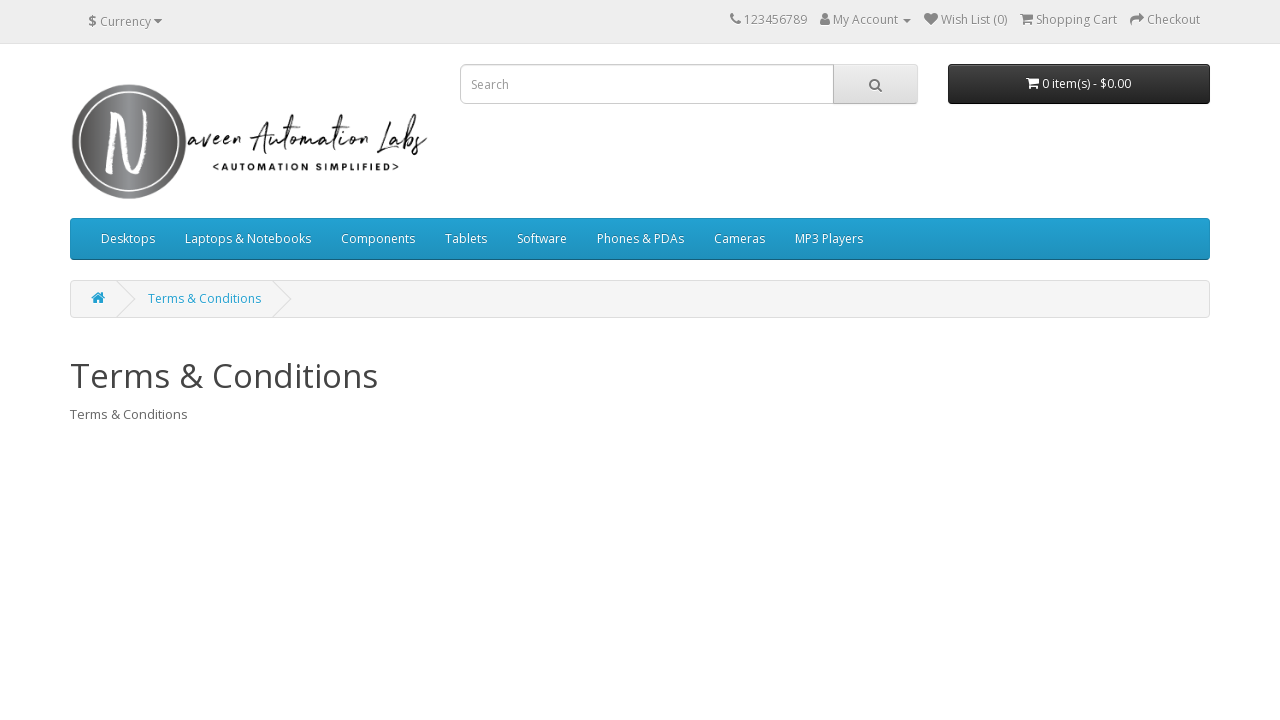

Navigated back to original page from footer link 4
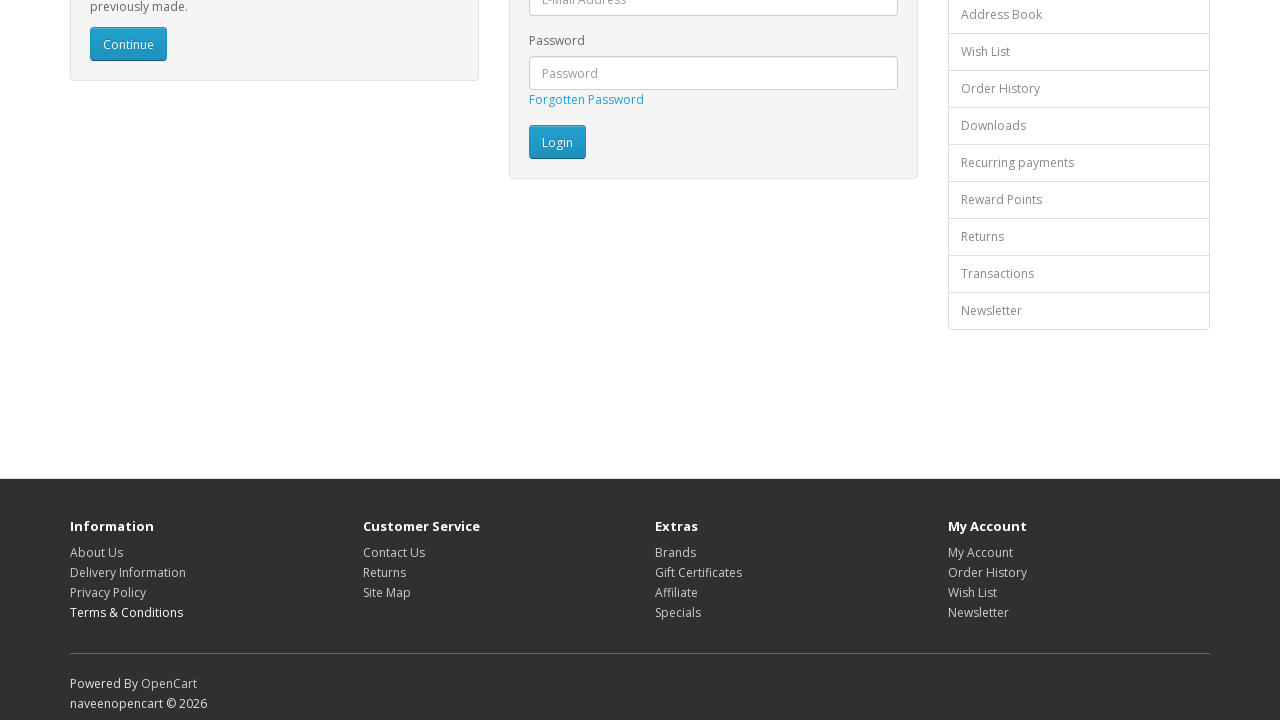

Page loaded with domcontentloaded state
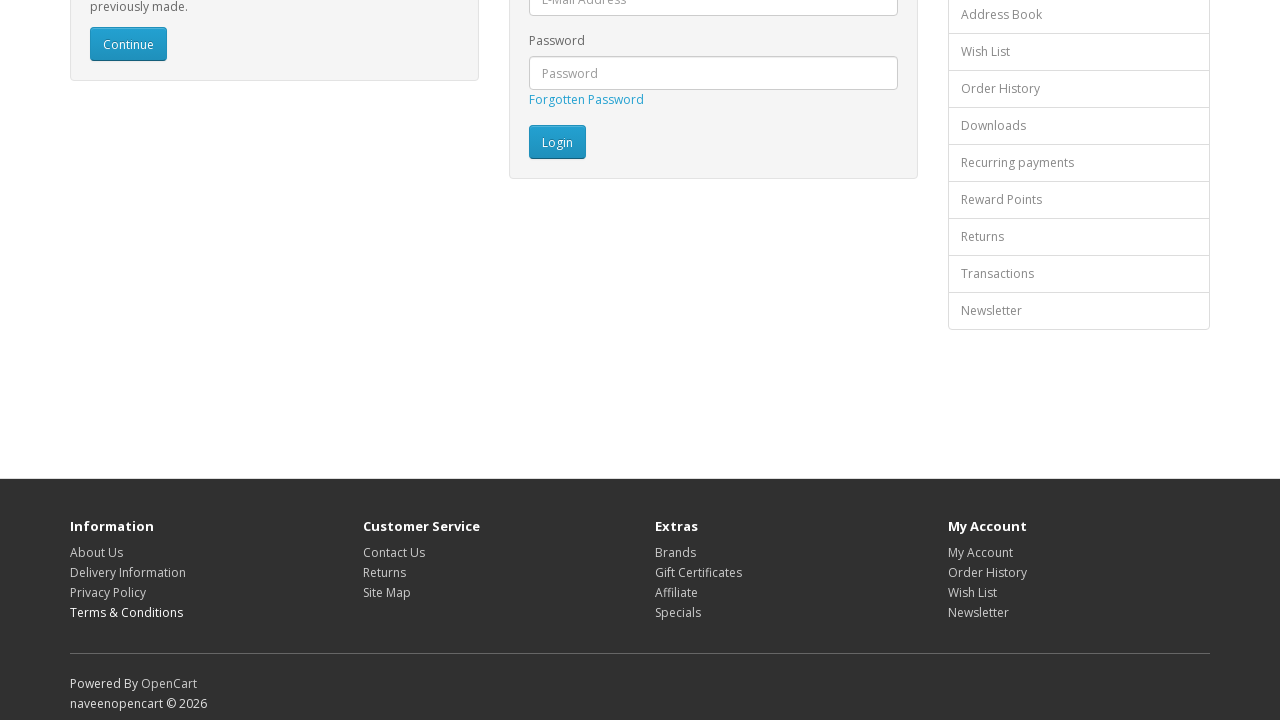

Re-fetched footer links to avoid stale element issues (iteration 5/16)
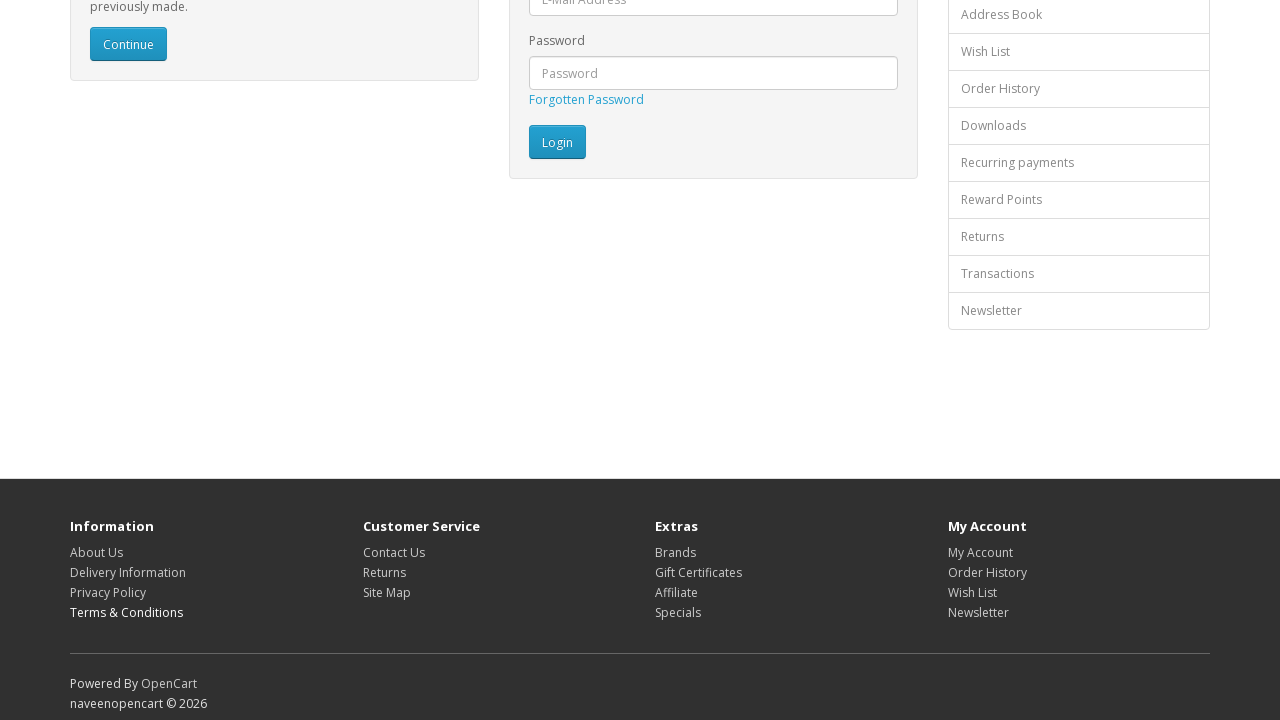

Clicked footer link 5/16 at (394, 552) on footer a >> nth=4
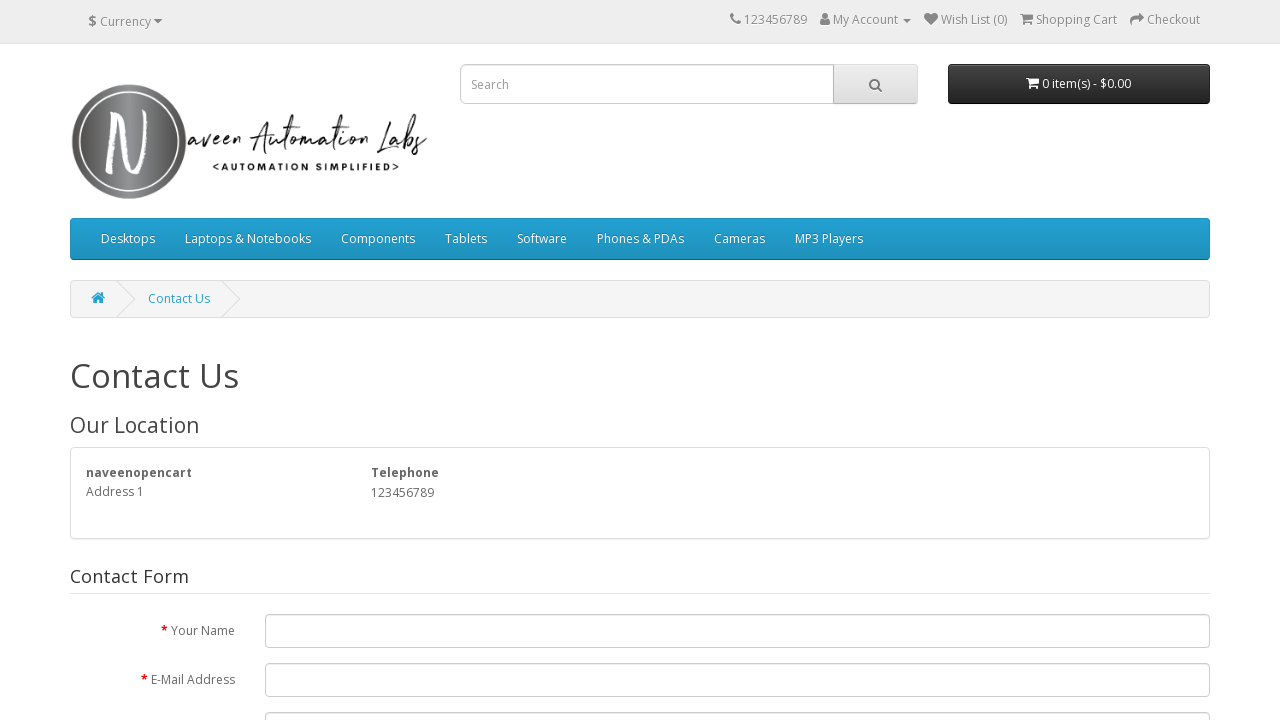

Navigated back to original page from footer link 5
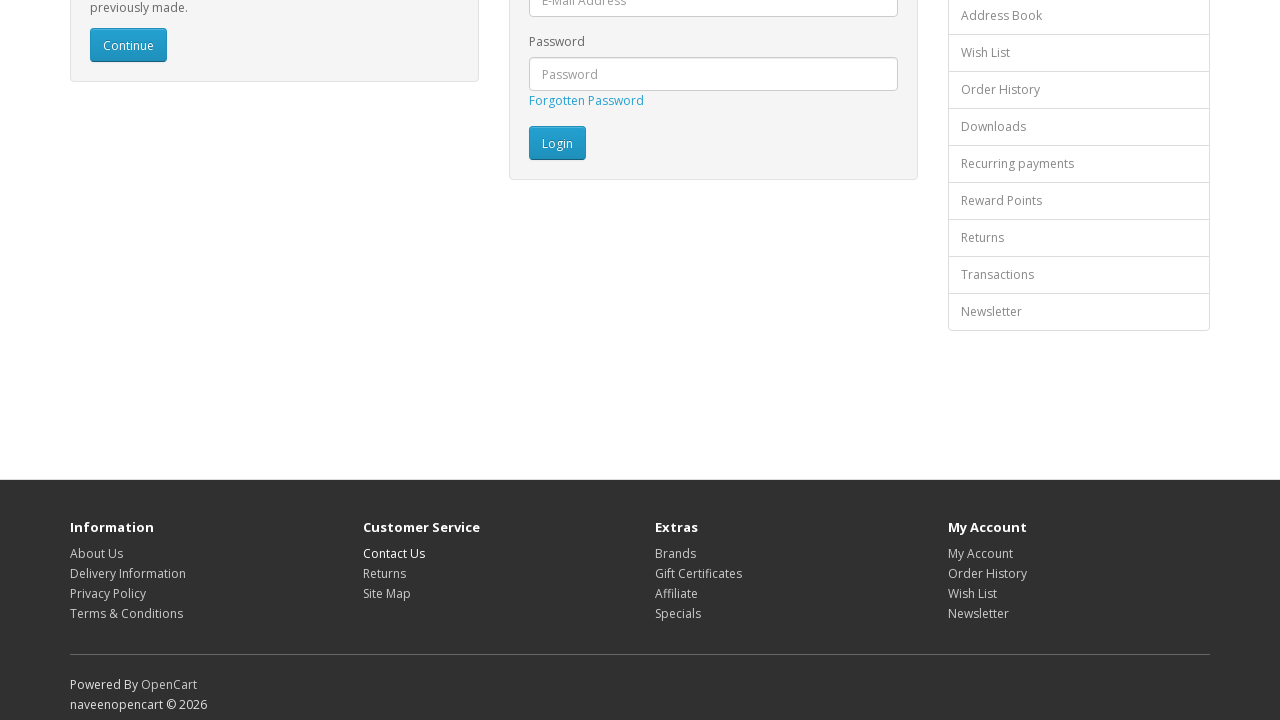

Page loaded with domcontentloaded state
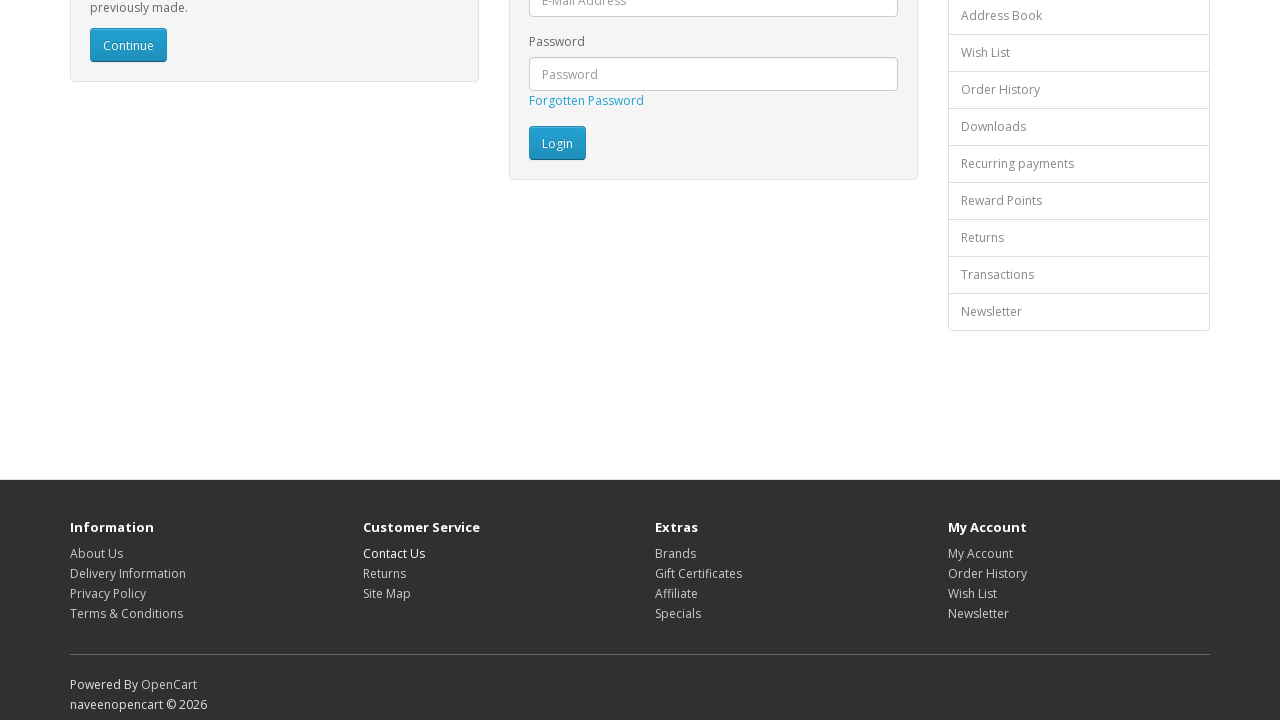

Re-fetched footer links to avoid stale element issues (iteration 6/16)
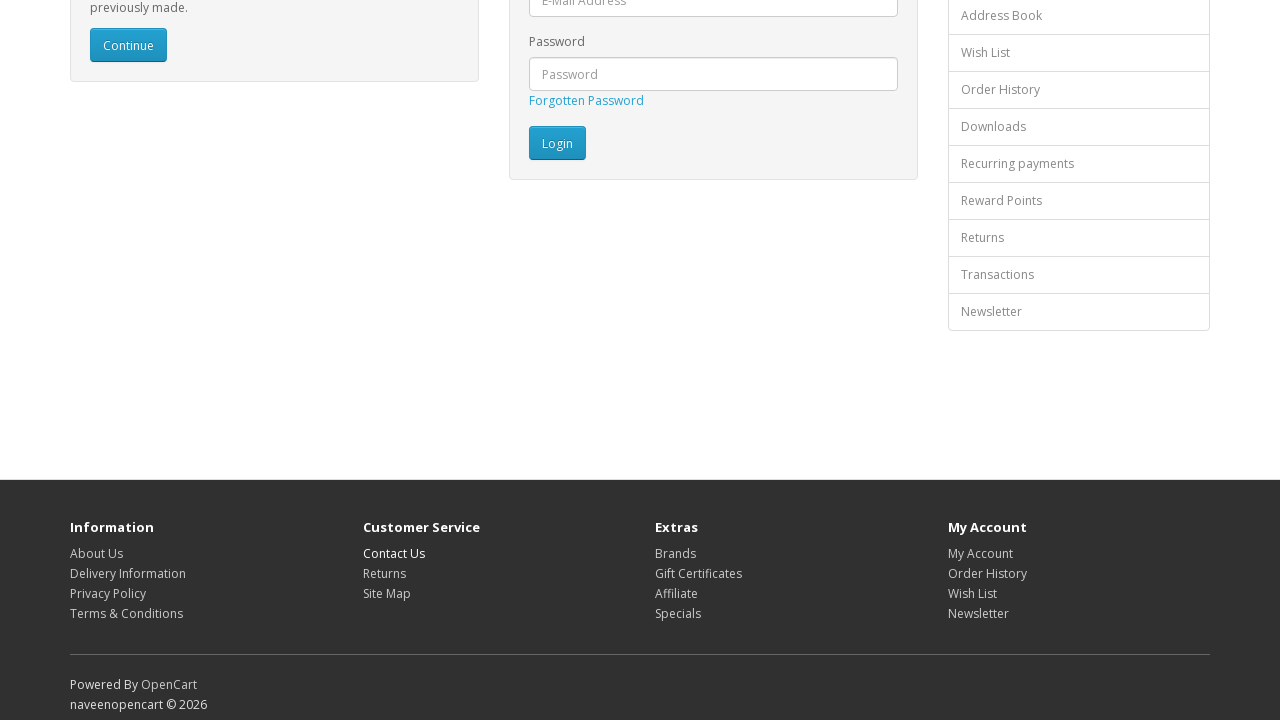

Clicked footer link 6/16 at (384, 573) on footer a >> nth=5
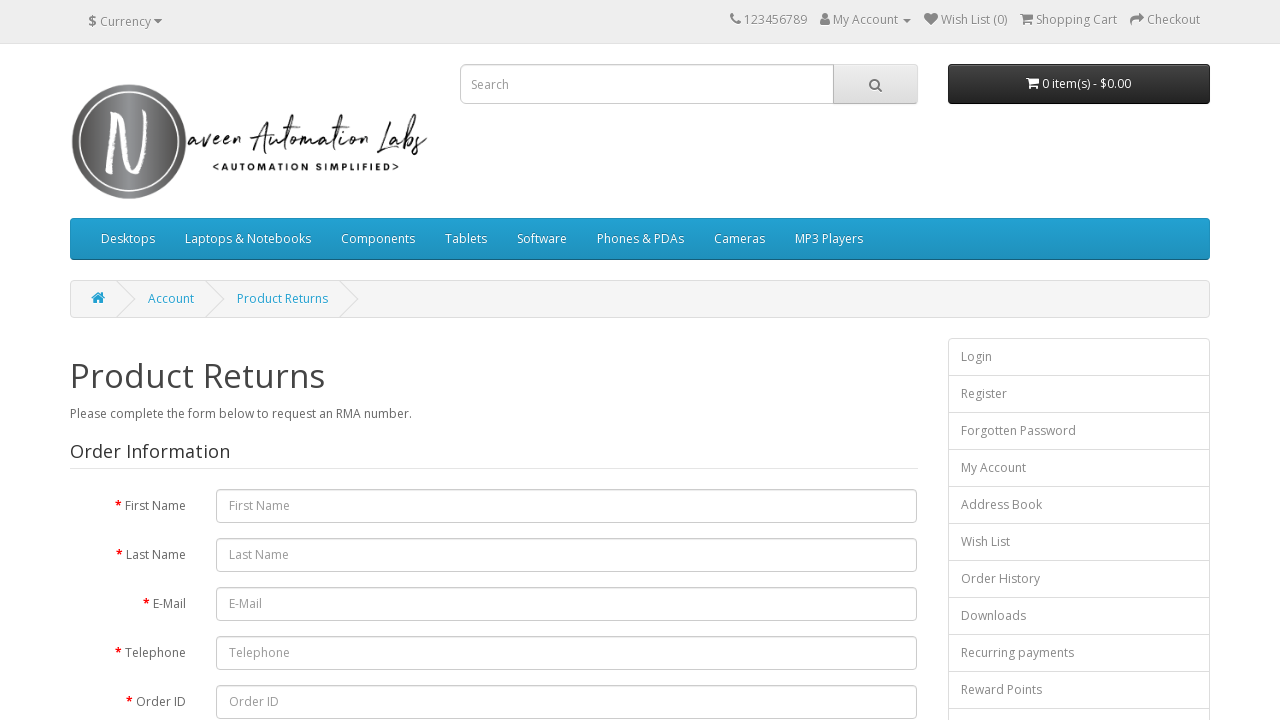

Navigated back to original page from footer link 6
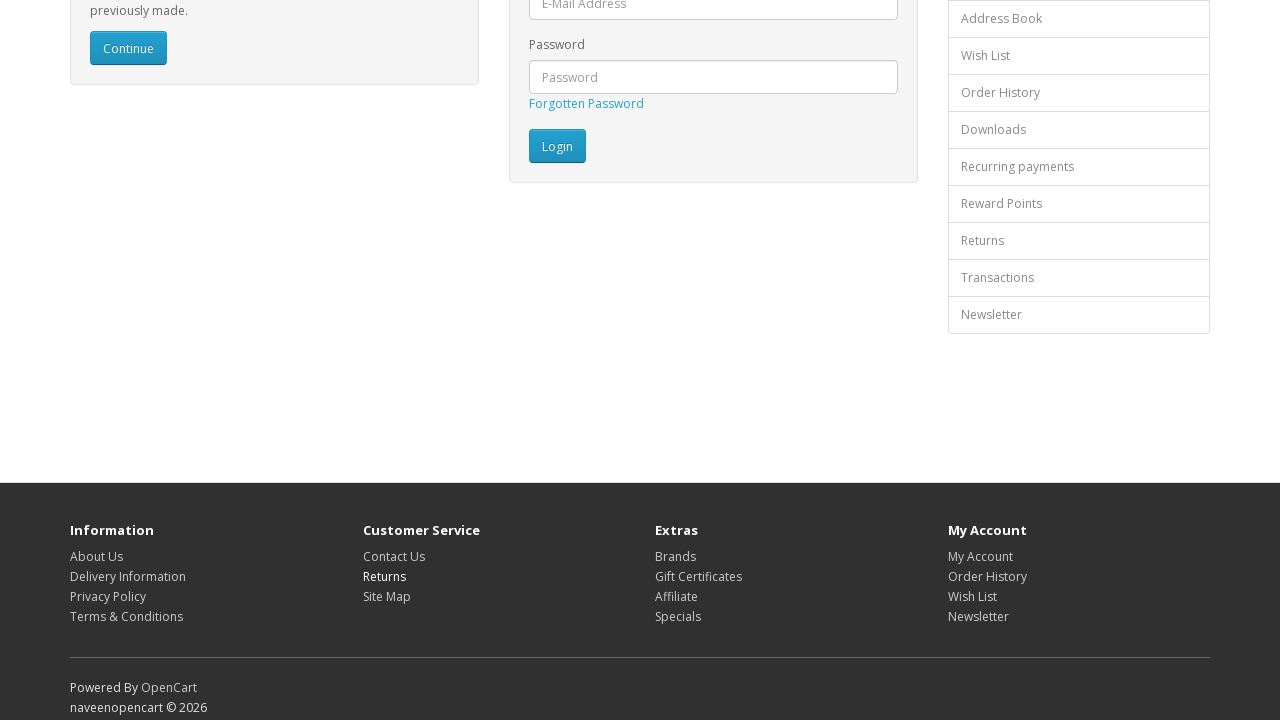

Page loaded with domcontentloaded state
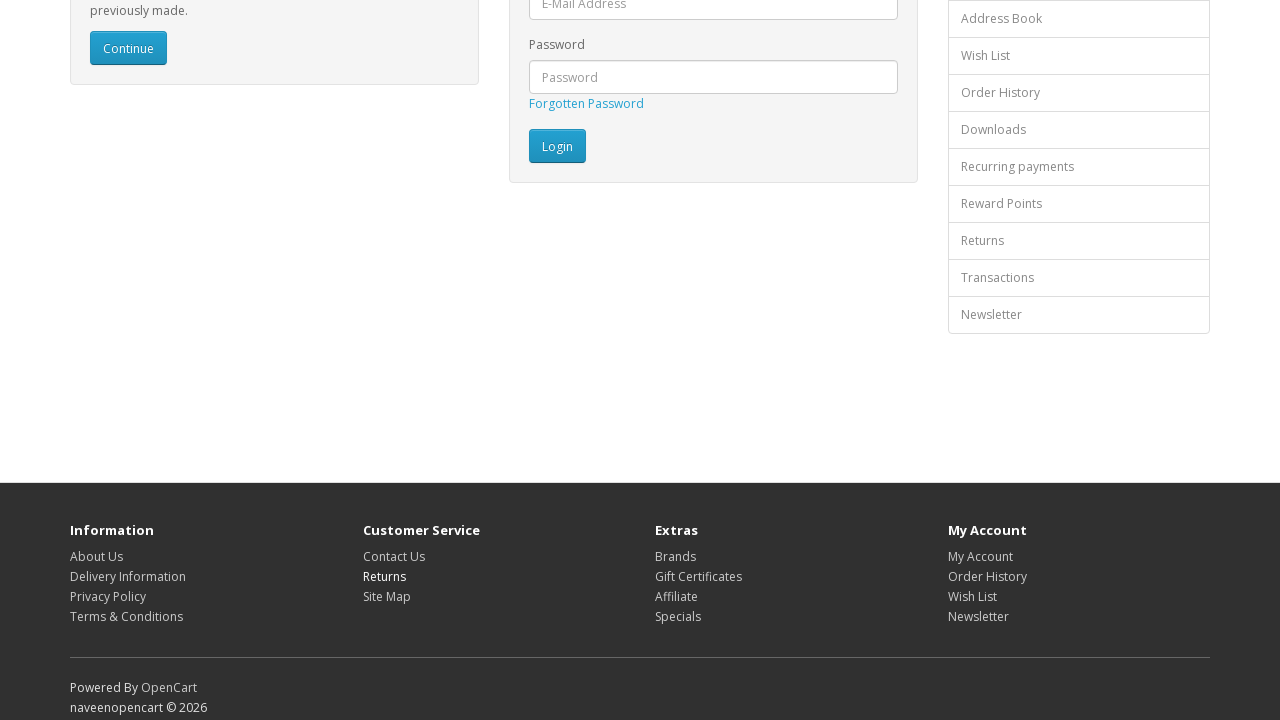

Re-fetched footer links to avoid stale element issues (iteration 7/16)
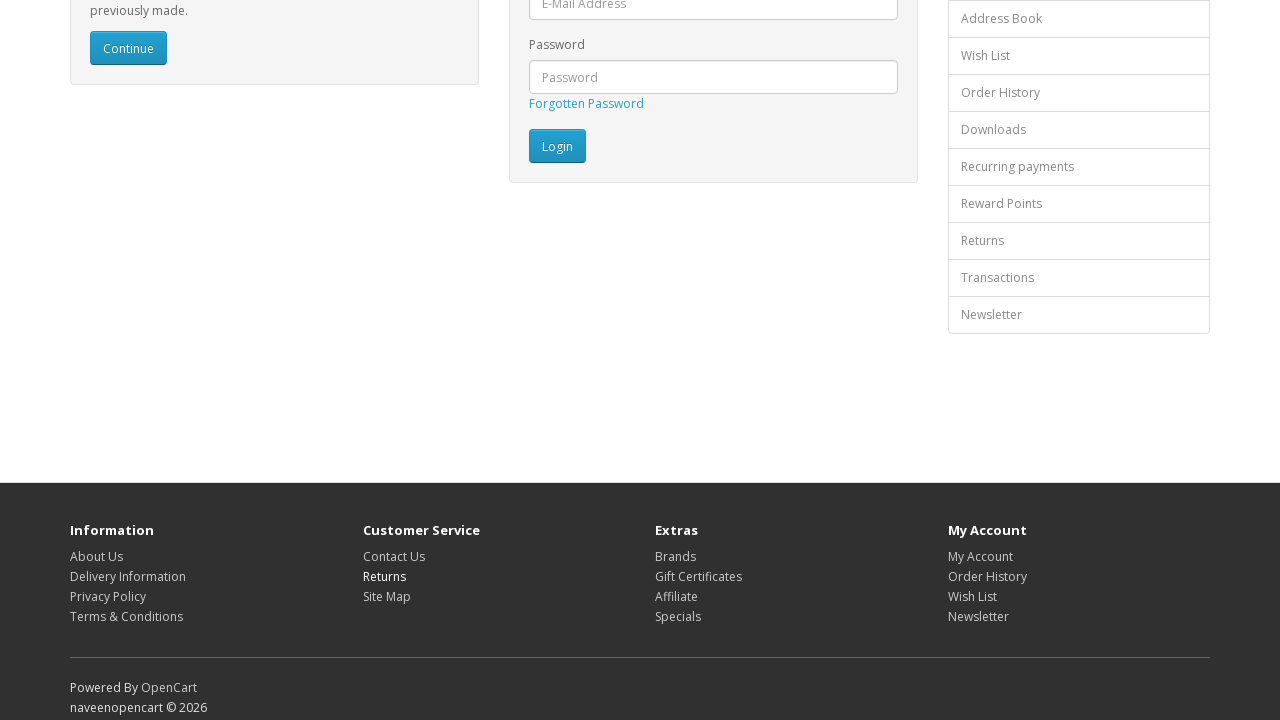

Clicked footer link 7/16 at (386, 596) on footer a >> nth=6
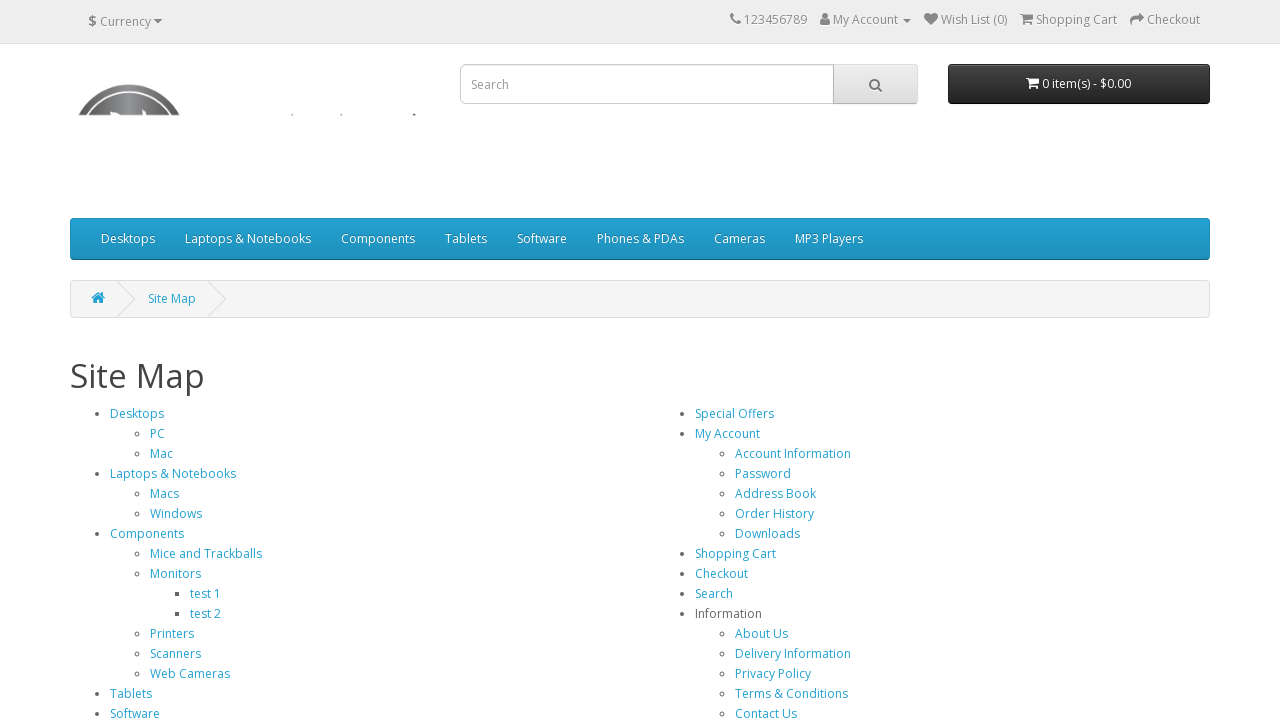

Navigated back to original page from footer link 7
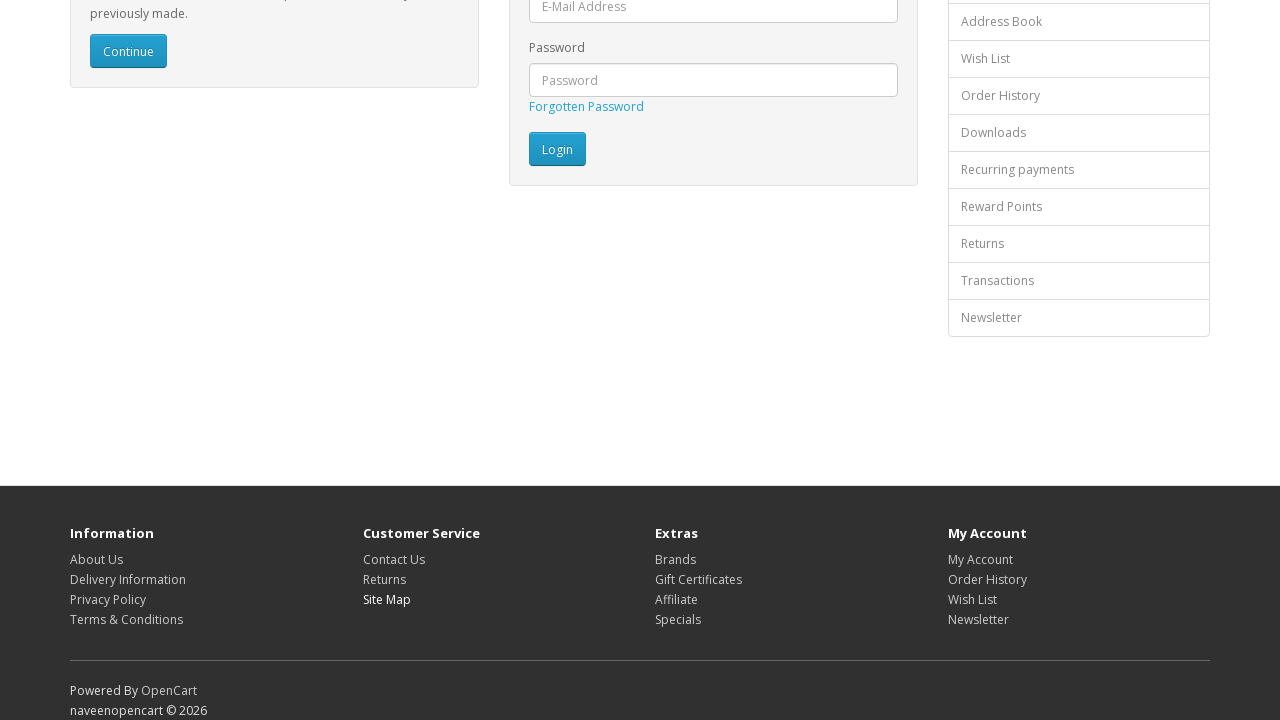

Page loaded with domcontentloaded state
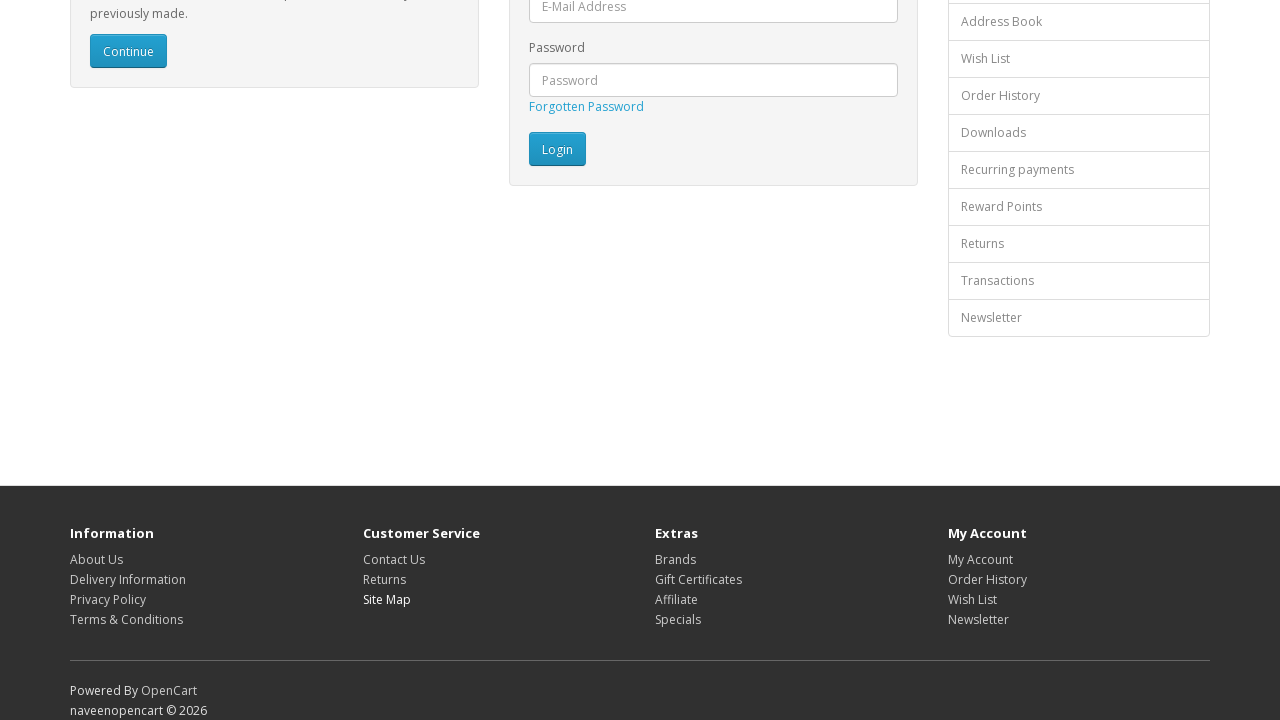

Re-fetched footer links to avoid stale element issues (iteration 8/16)
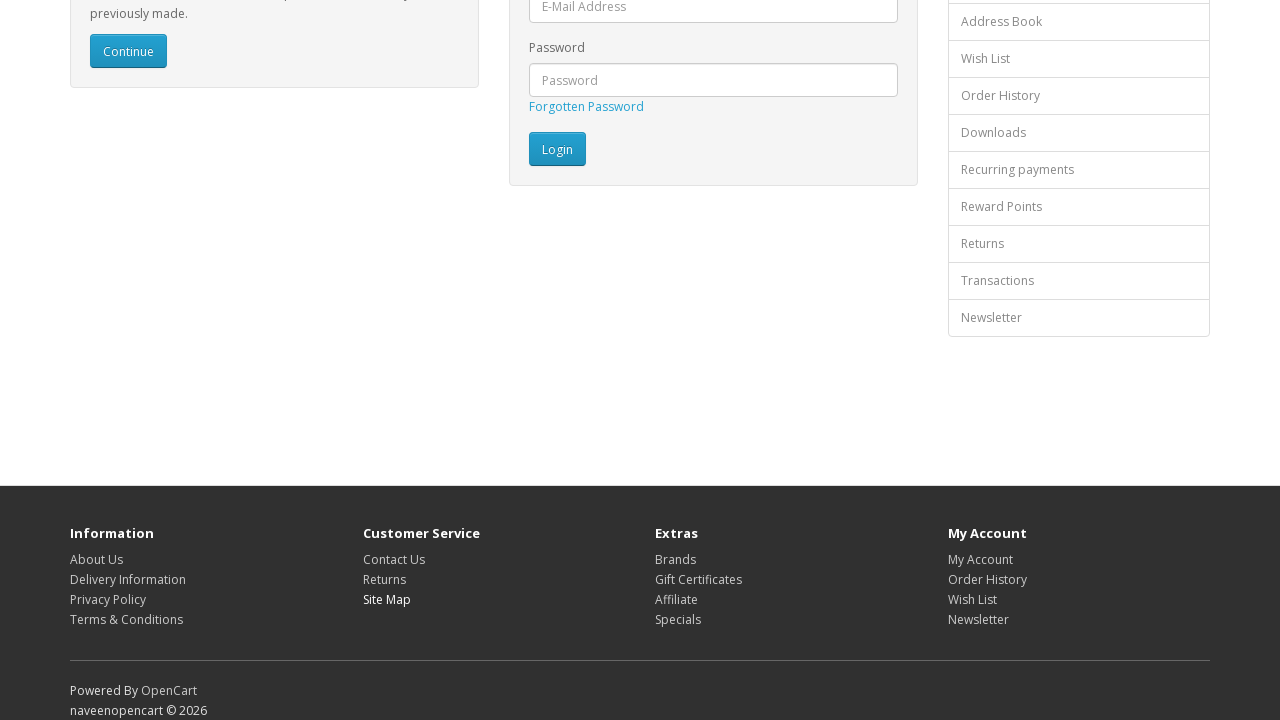

Clicked footer link 8/16 at (676, 559) on footer a >> nth=7
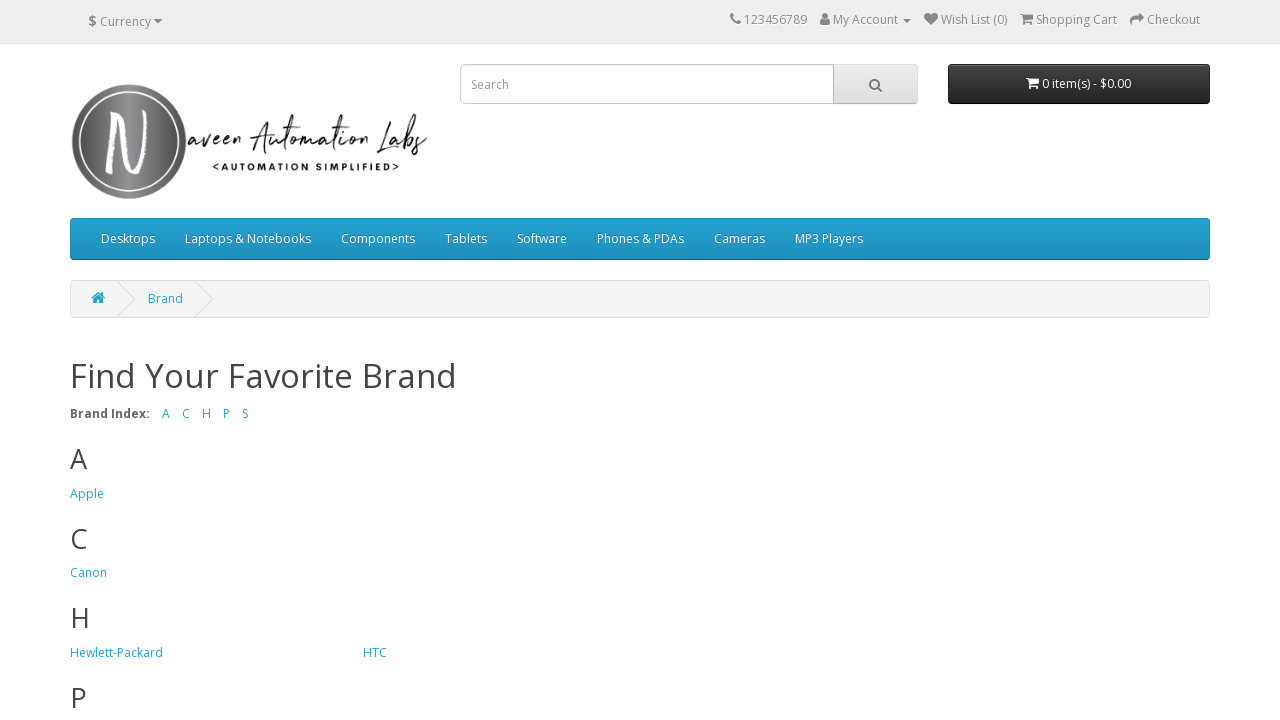

Navigated back to original page from footer link 8
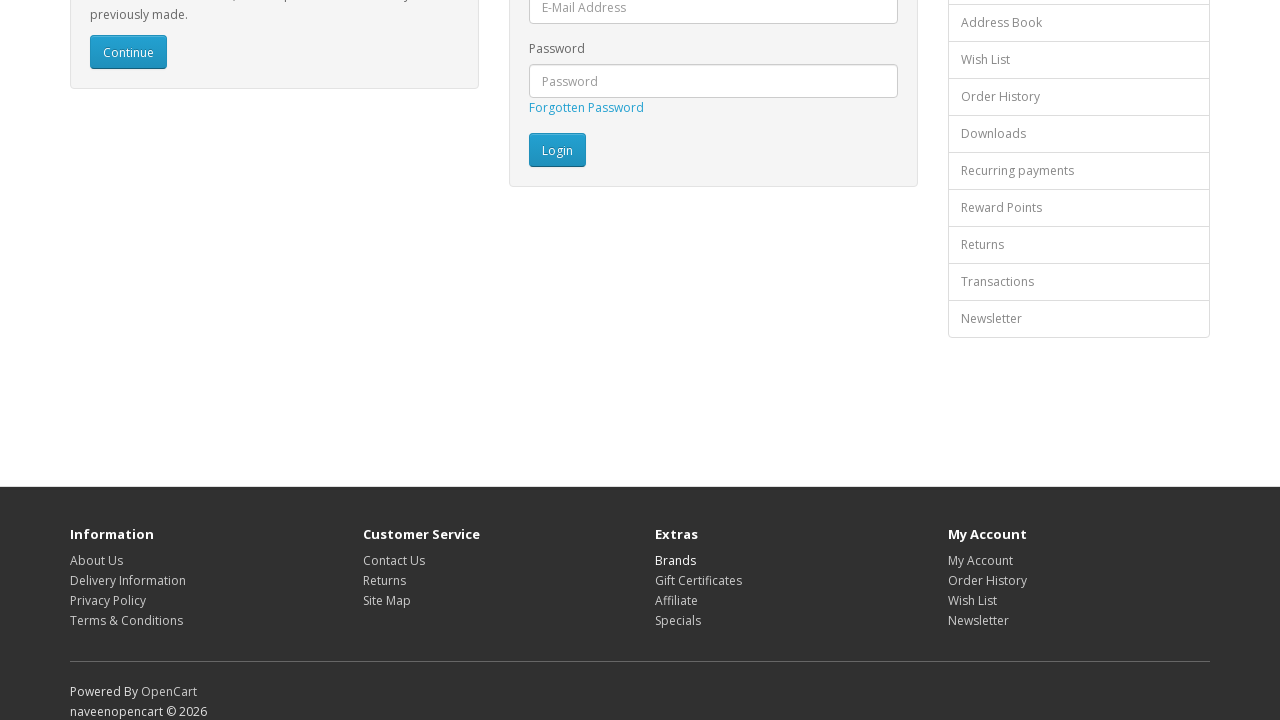

Page loaded with domcontentloaded state
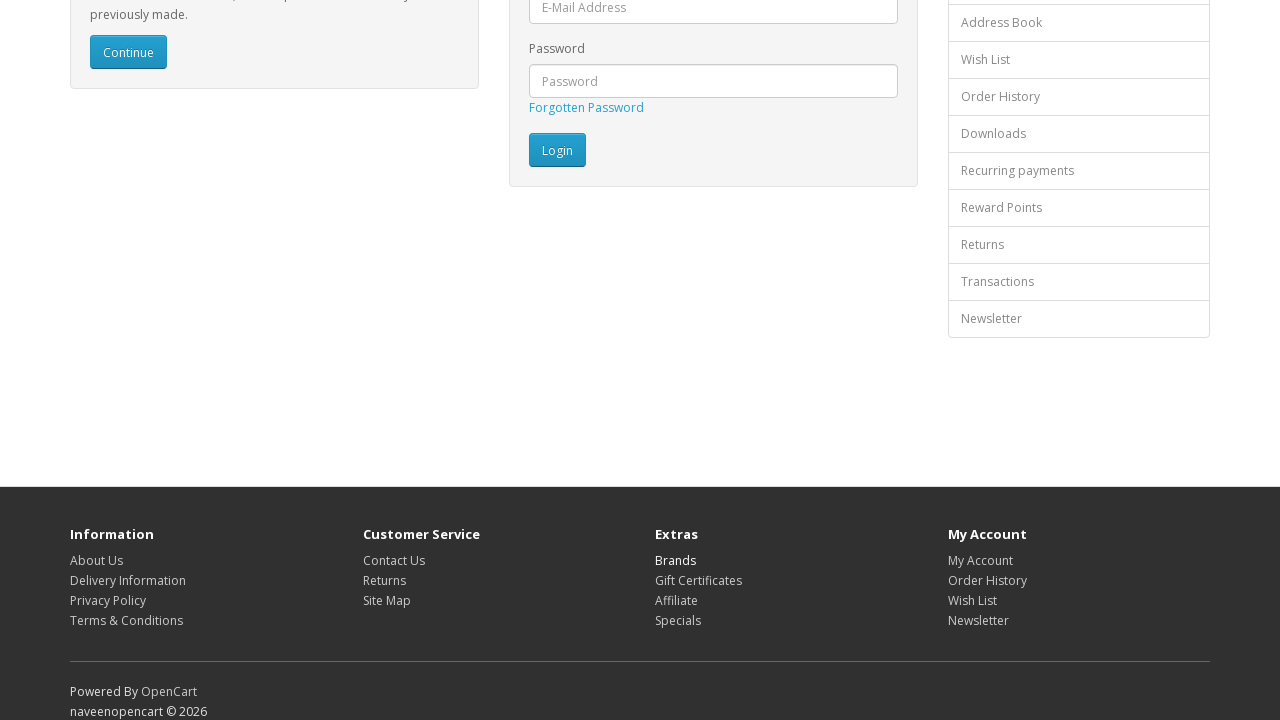

Re-fetched footer links to avoid stale element issues (iteration 9/16)
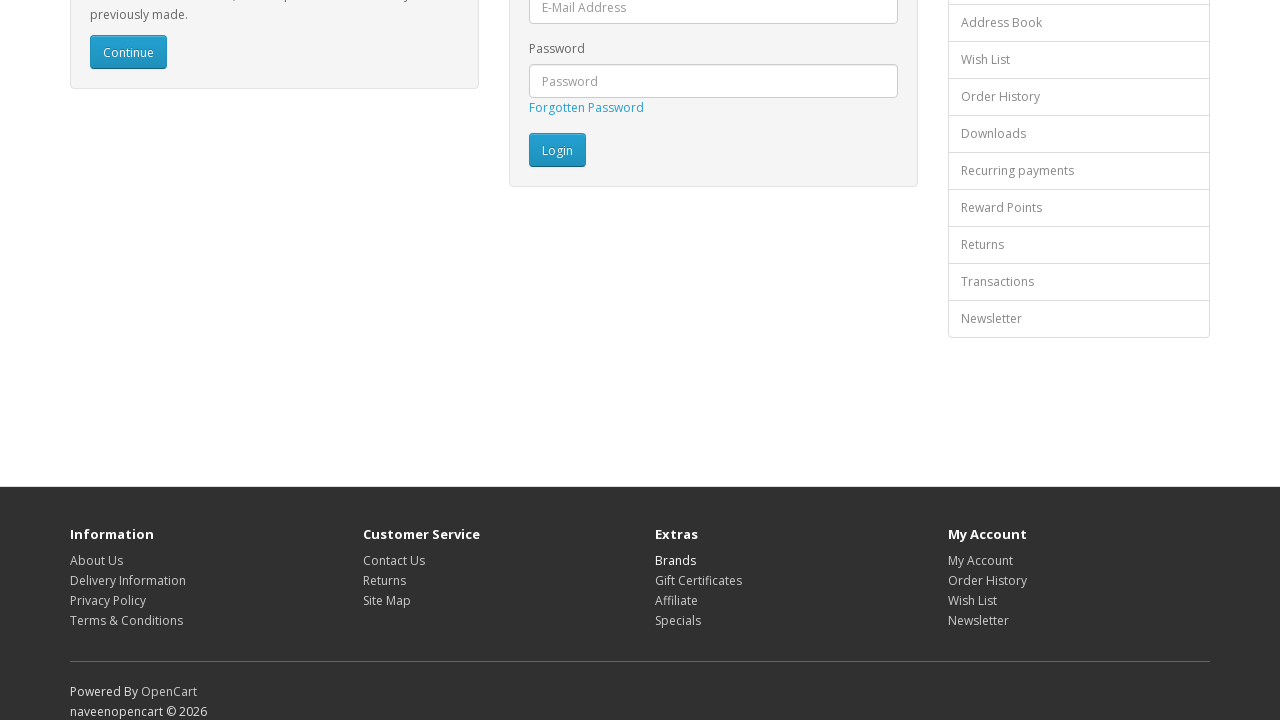

Clicked footer link 9/16 at (698, 580) on footer a >> nth=8
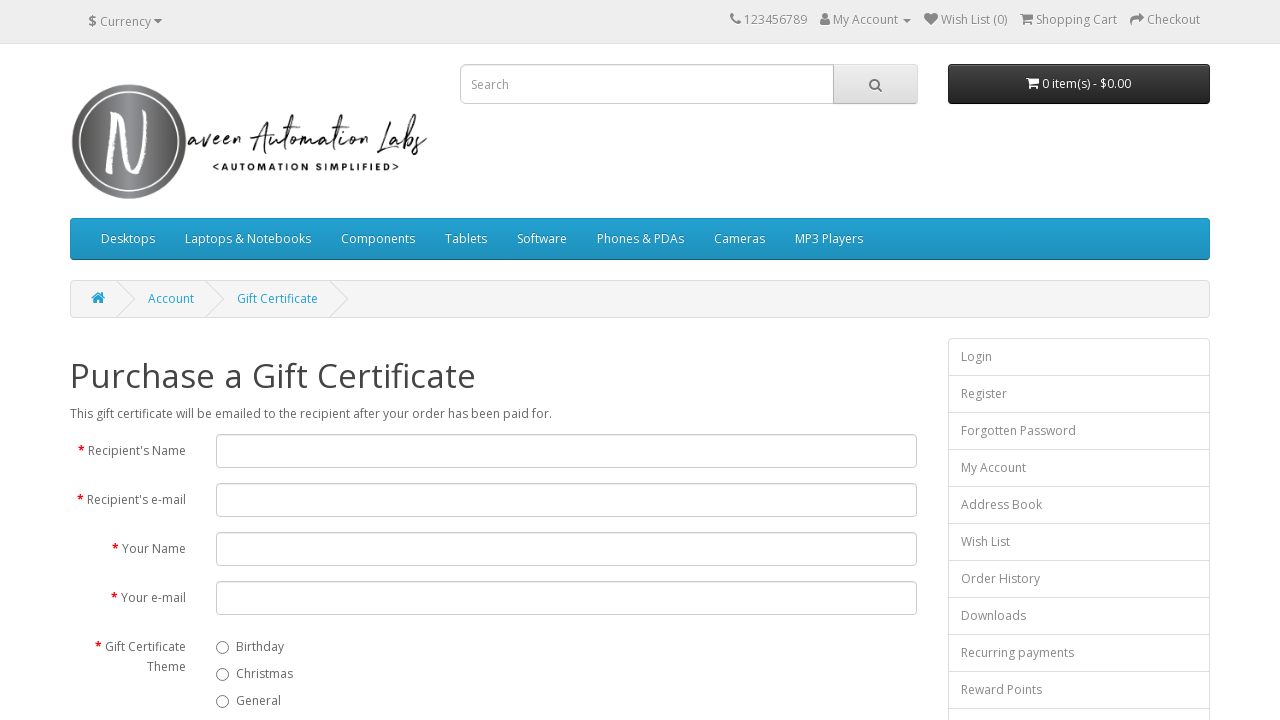

Navigated back to original page from footer link 9
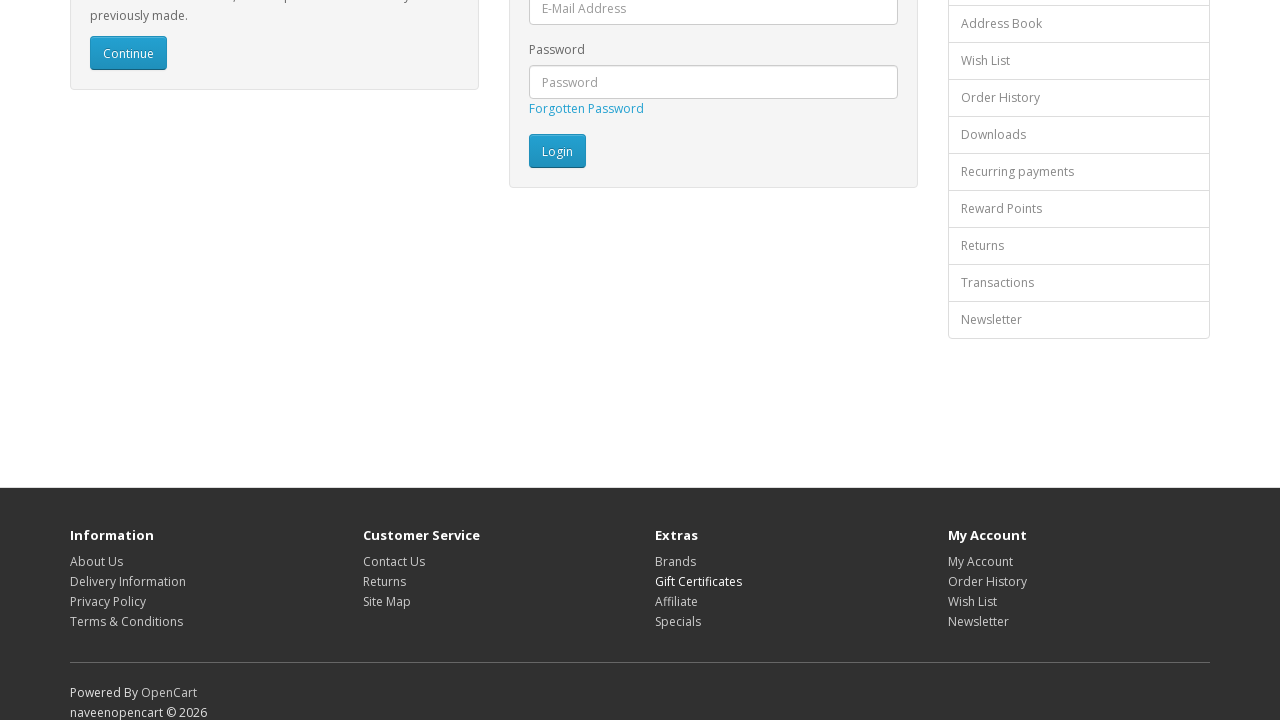

Page loaded with domcontentloaded state
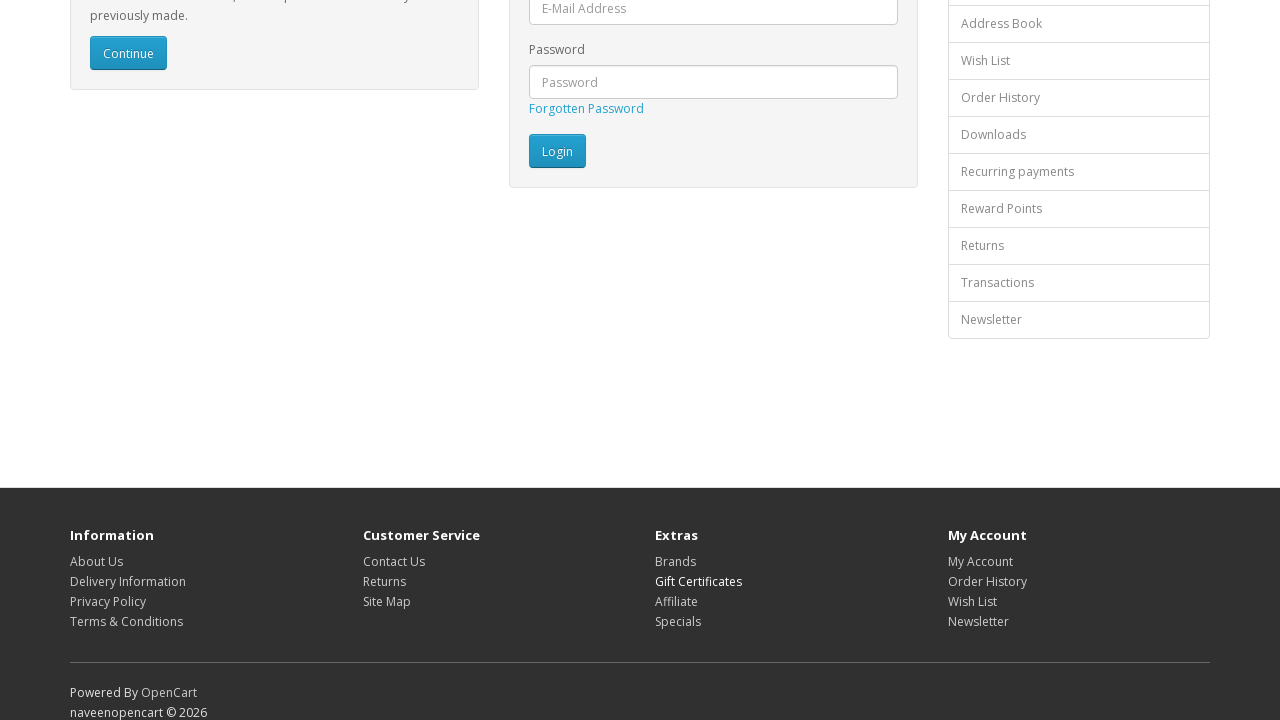

Re-fetched footer links to avoid stale element issues (iteration 10/16)
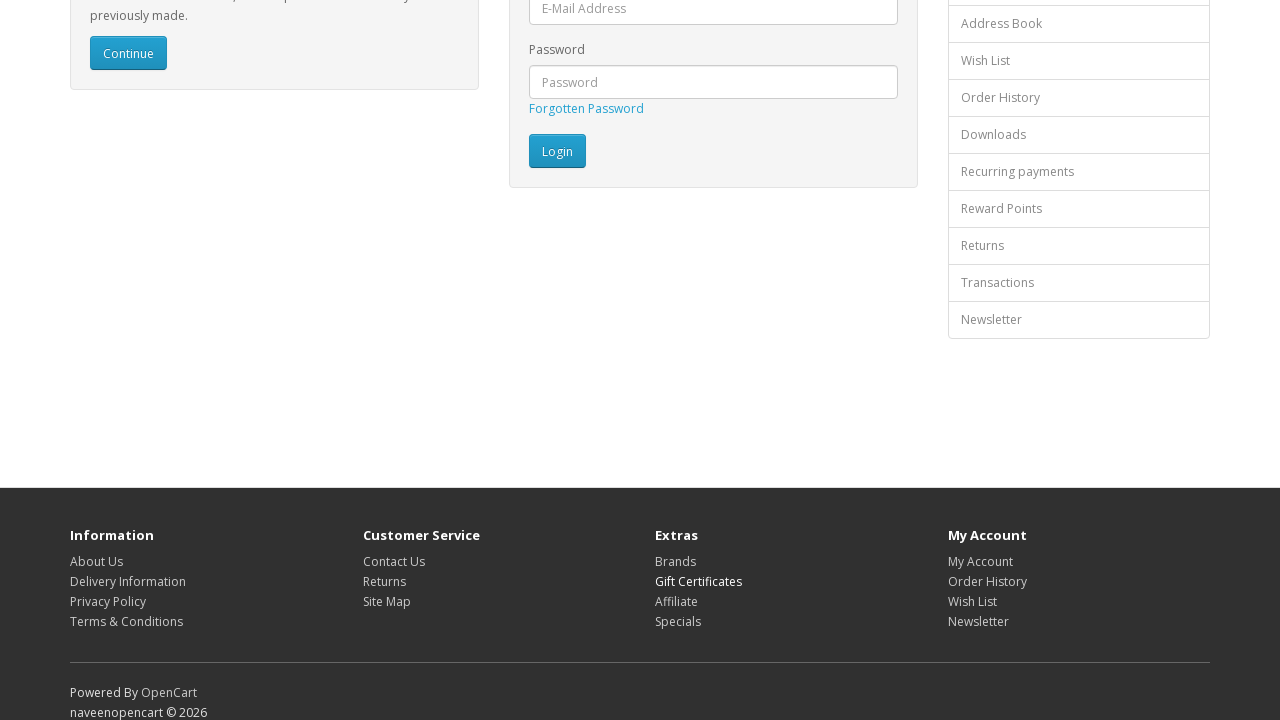

Clicked footer link 10/16 at (676, 601) on footer a >> nth=9
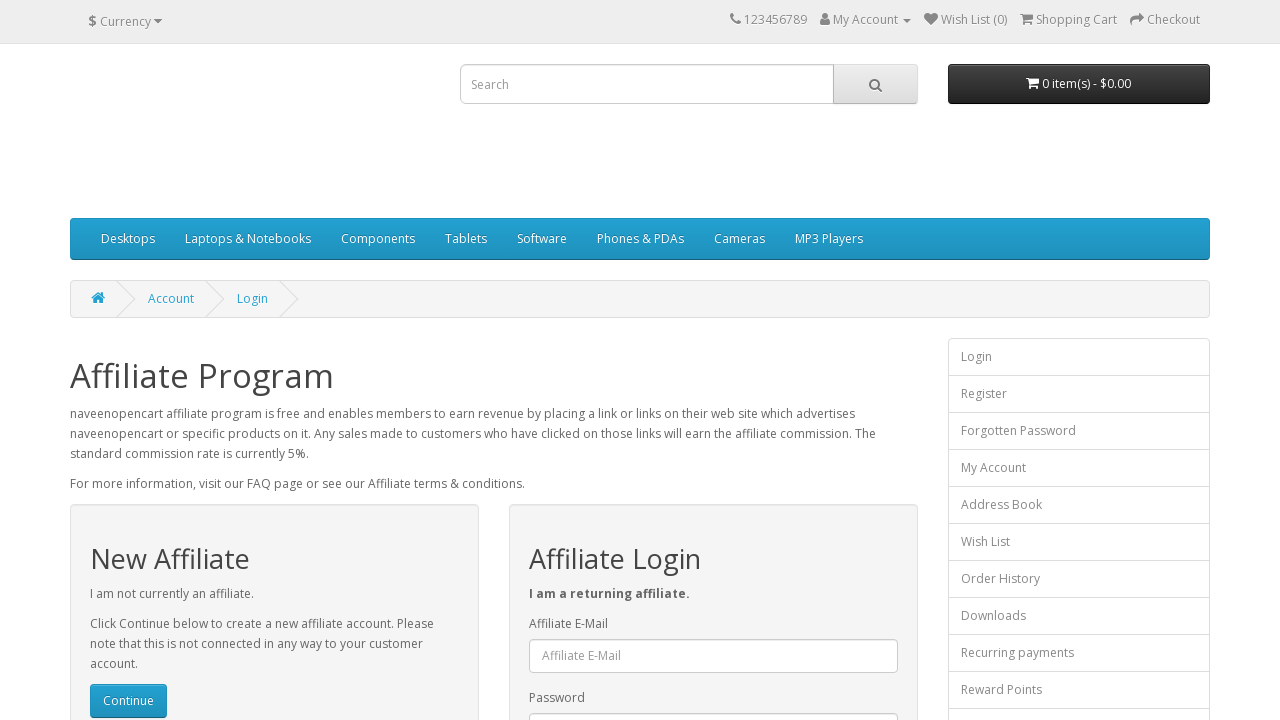

Navigated back to original page from footer link 10
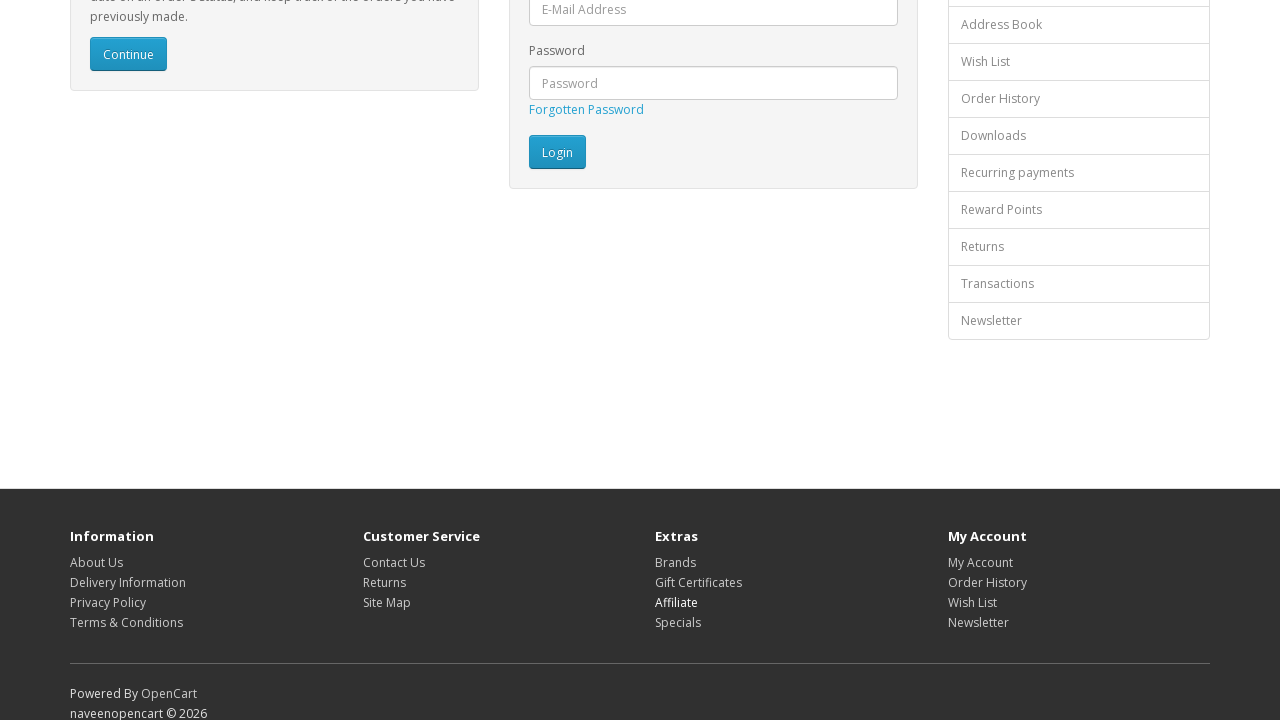

Page loaded with domcontentloaded state
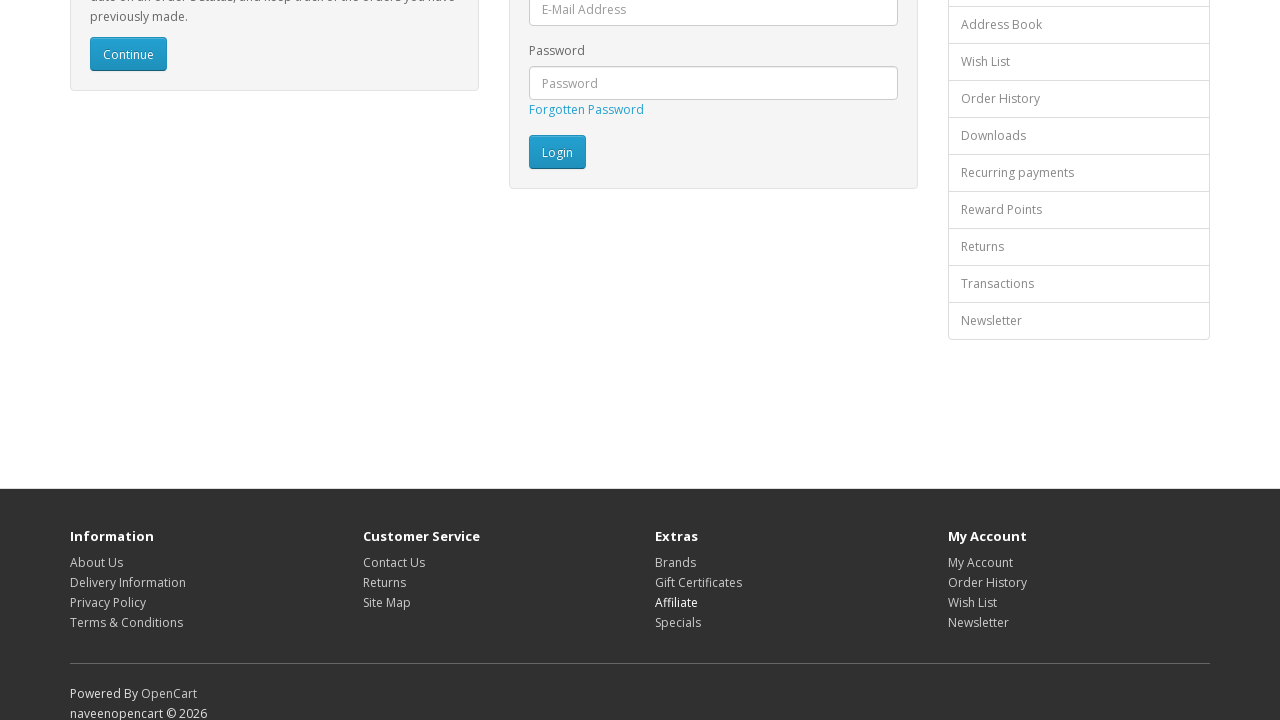

Re-fetched footer links to avoid stale element issues (iteration 11/16)
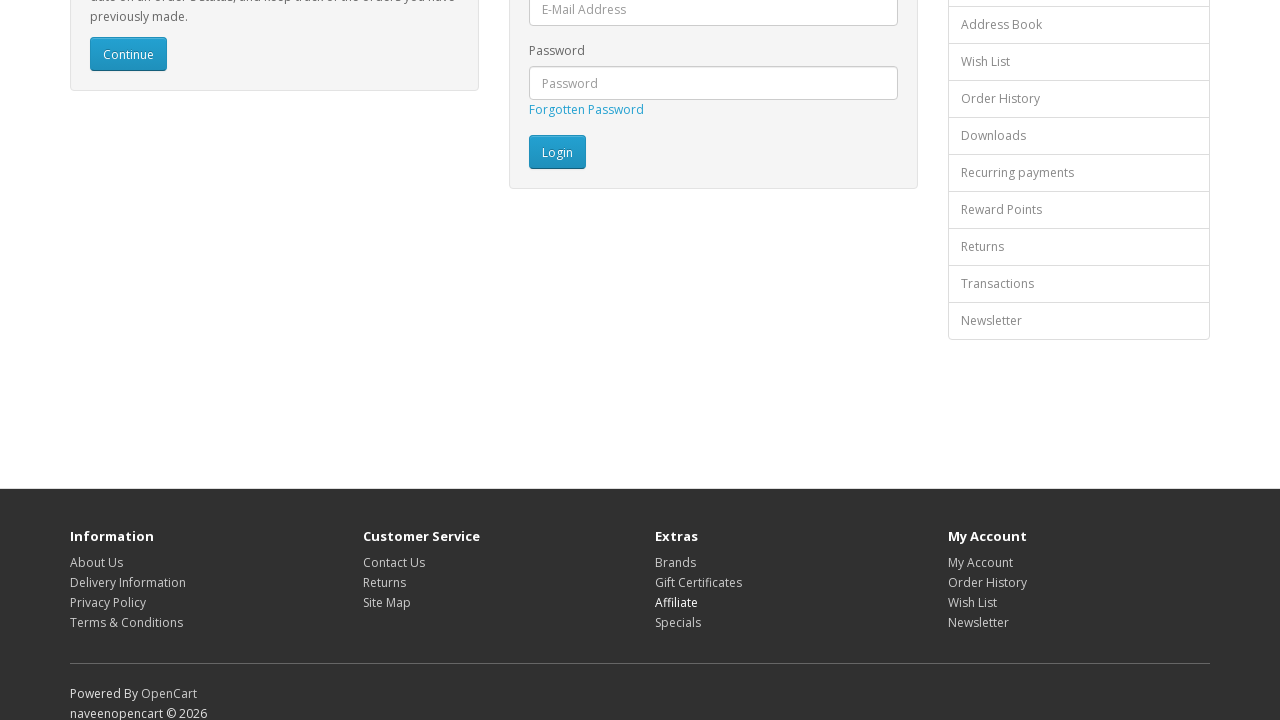

Clicked footer link 11/16 at (678, 622) on footer a >> nth=10
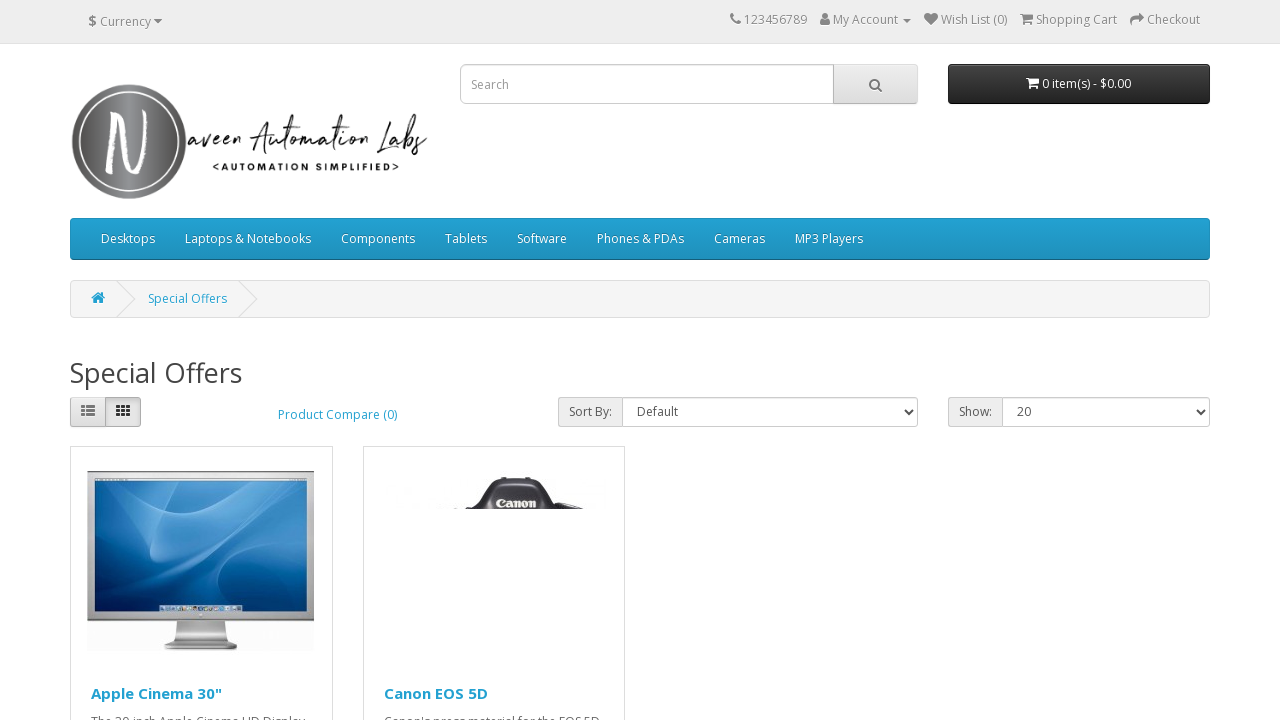

Navigated back to original page from footer link 11
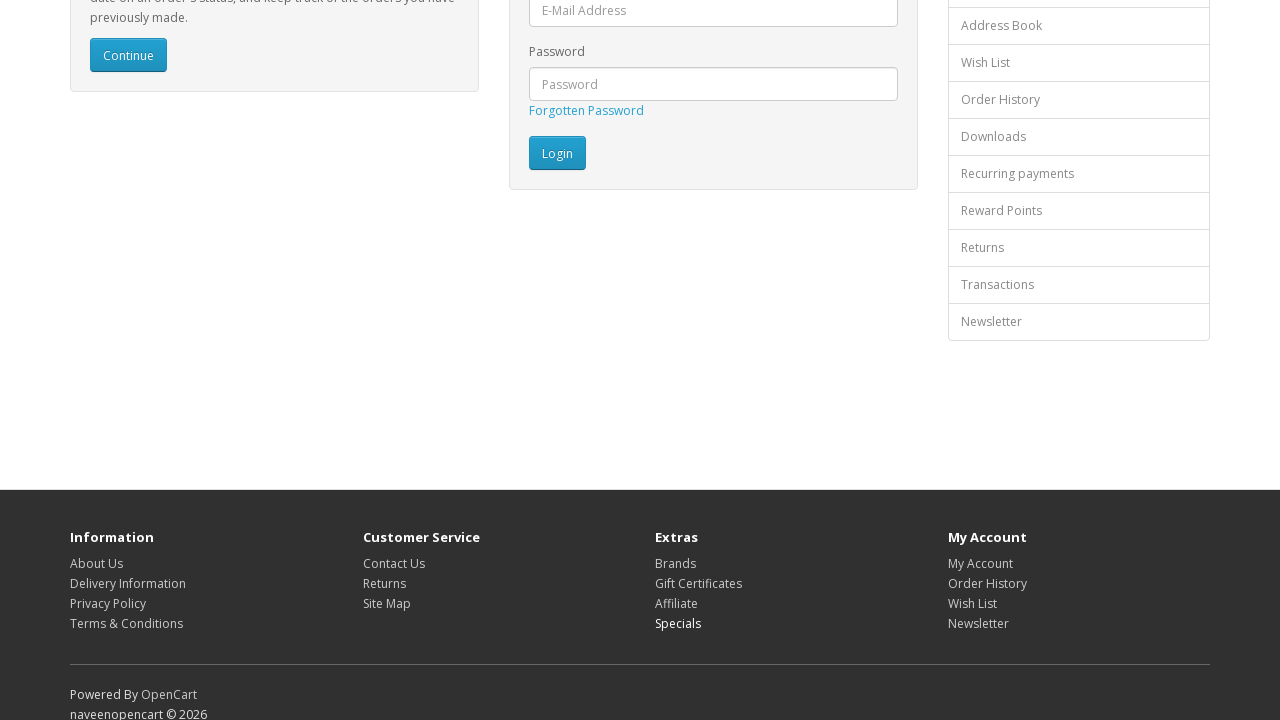

Page loaded with domcontentloaded state
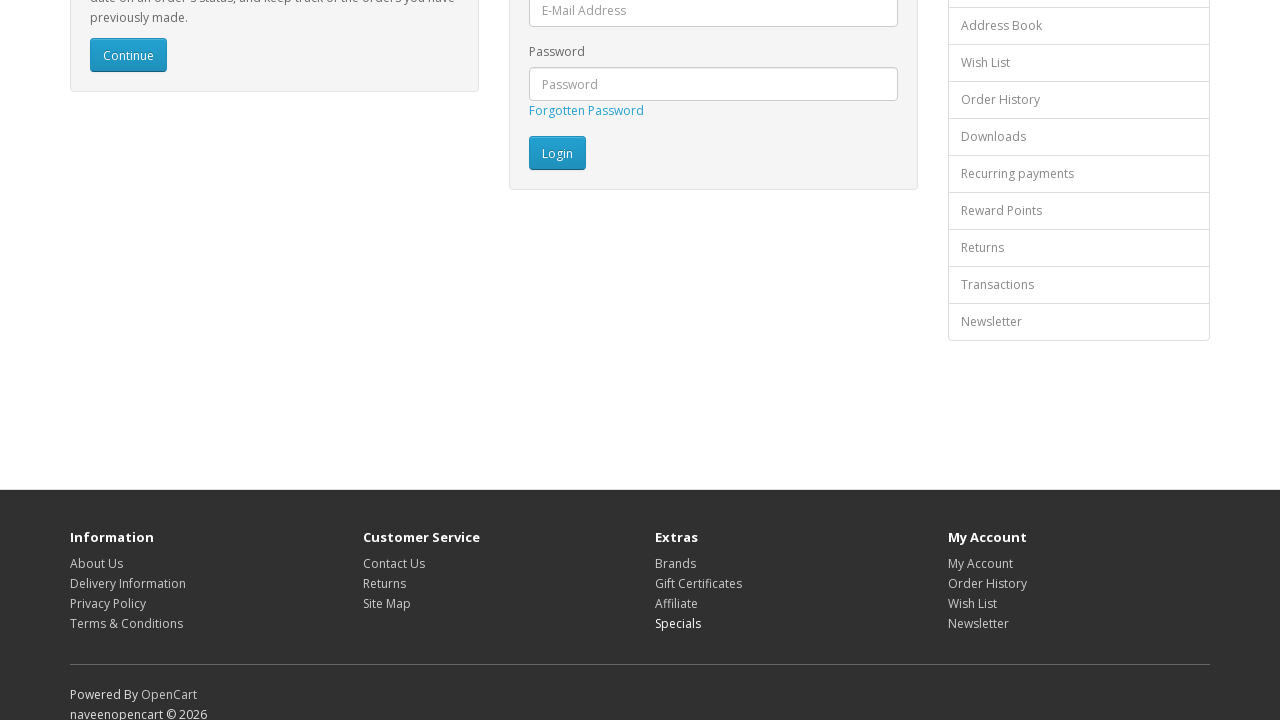

Re-fetched footer links to avoid stale element issues (iteration 12/16)
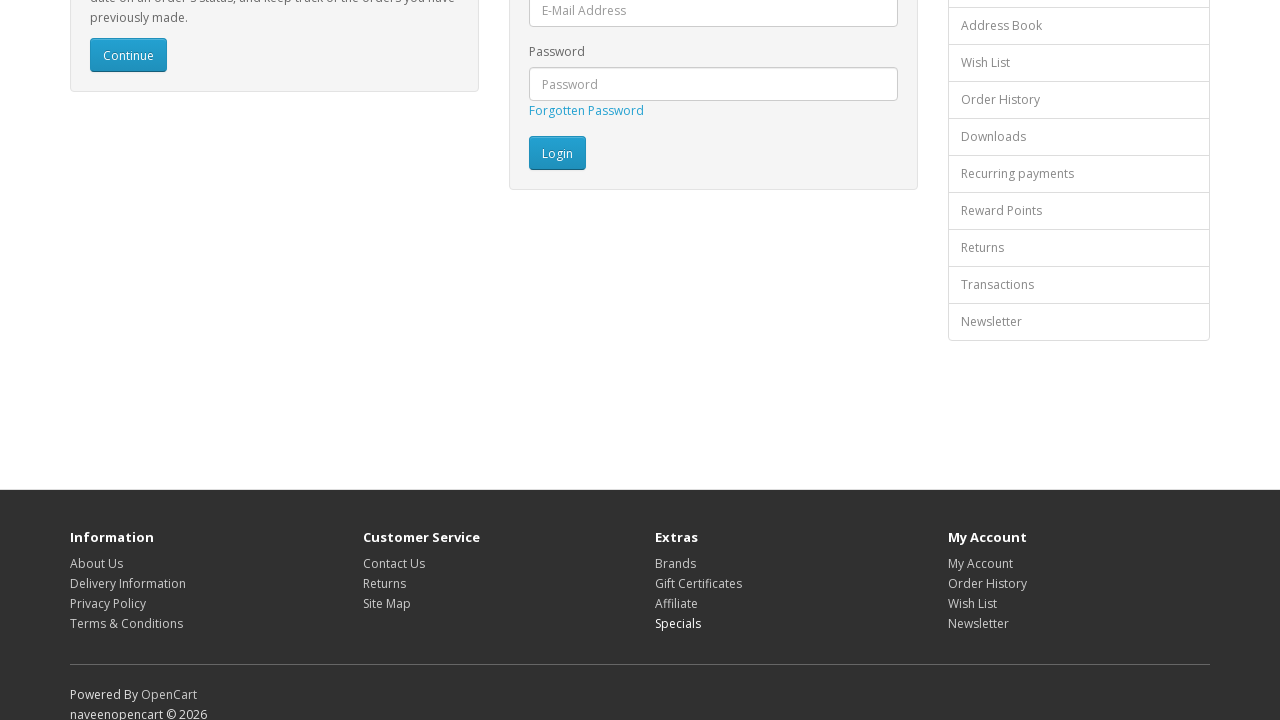

Clicked footer link 12/16 at (980, 563) on footer a >> nth=11
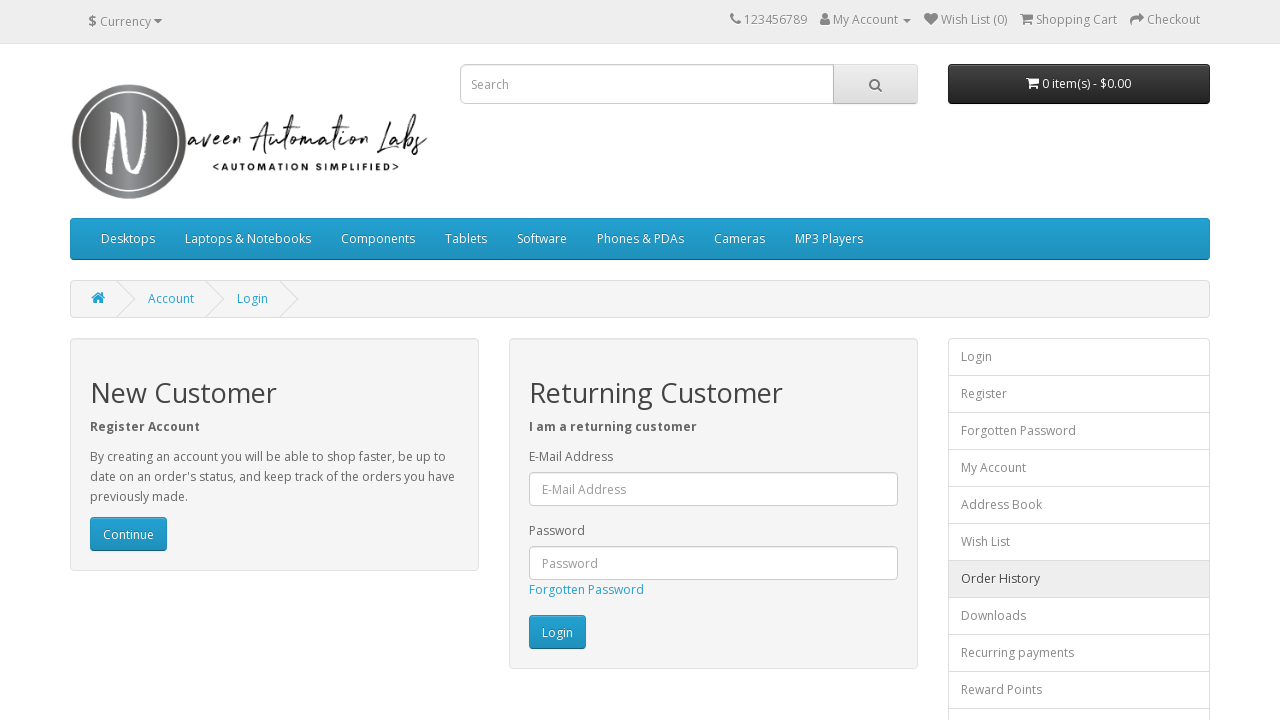

Navigated back to original page from footer link 12
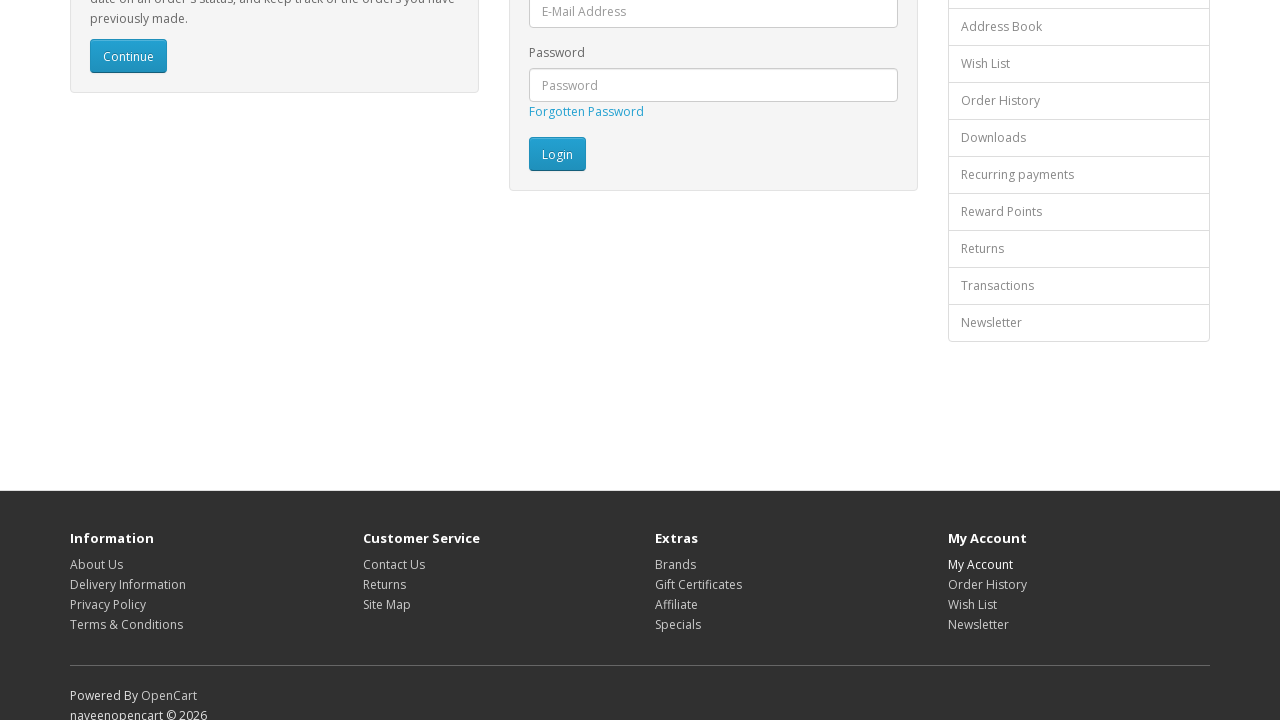

Page loaded with domcontentloaded state
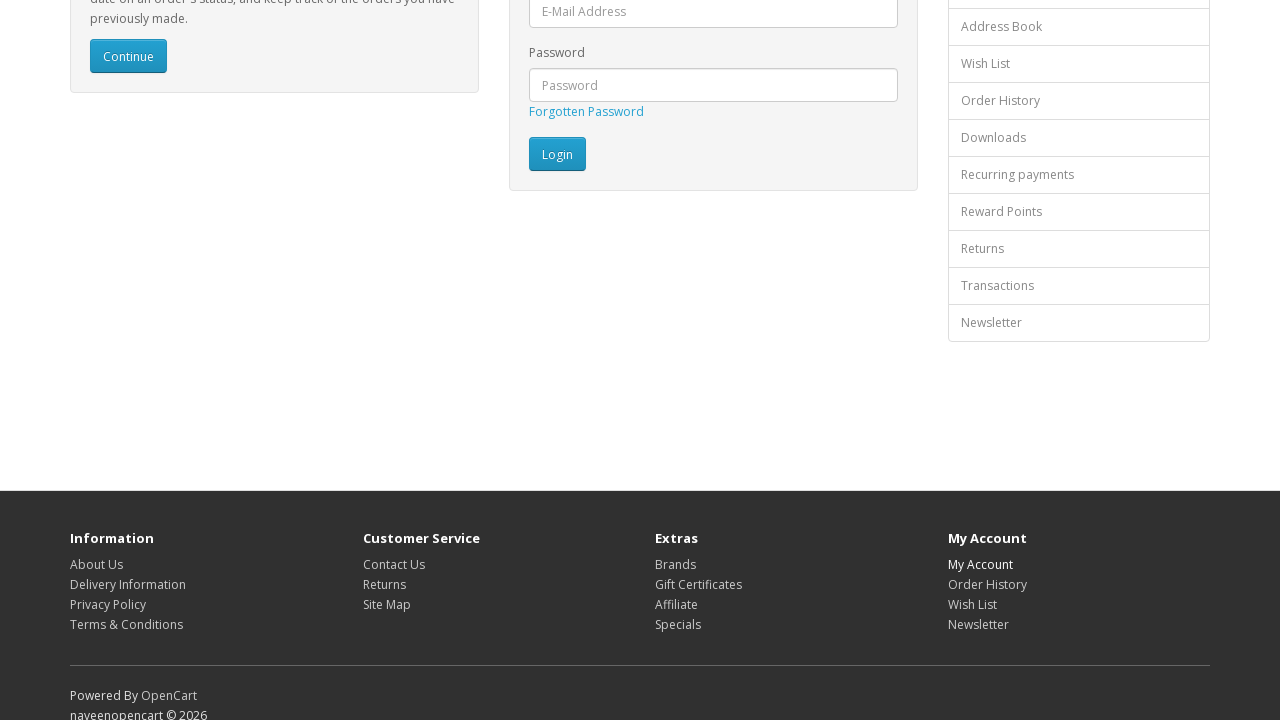

Re-fetched footer links to avoid stale element issues (iteration 13/16)
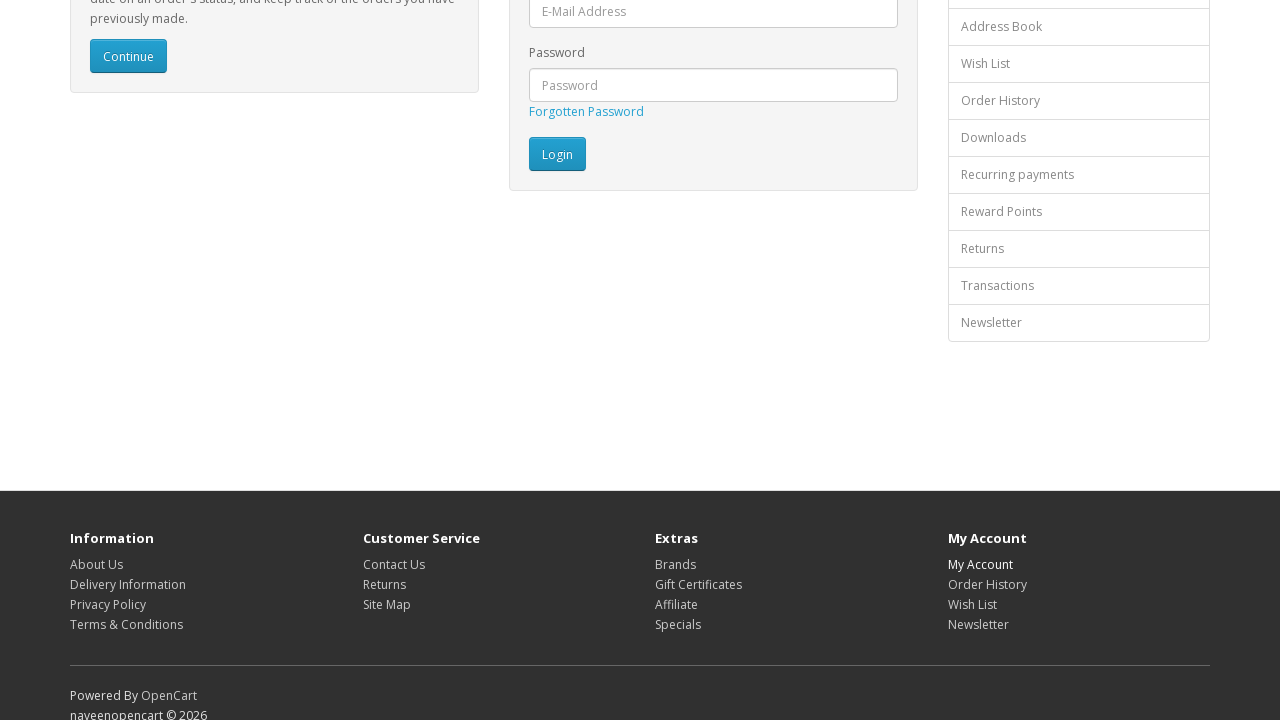

Clicked footer link 13/16 at (987, 584) on footer a >> nth=12
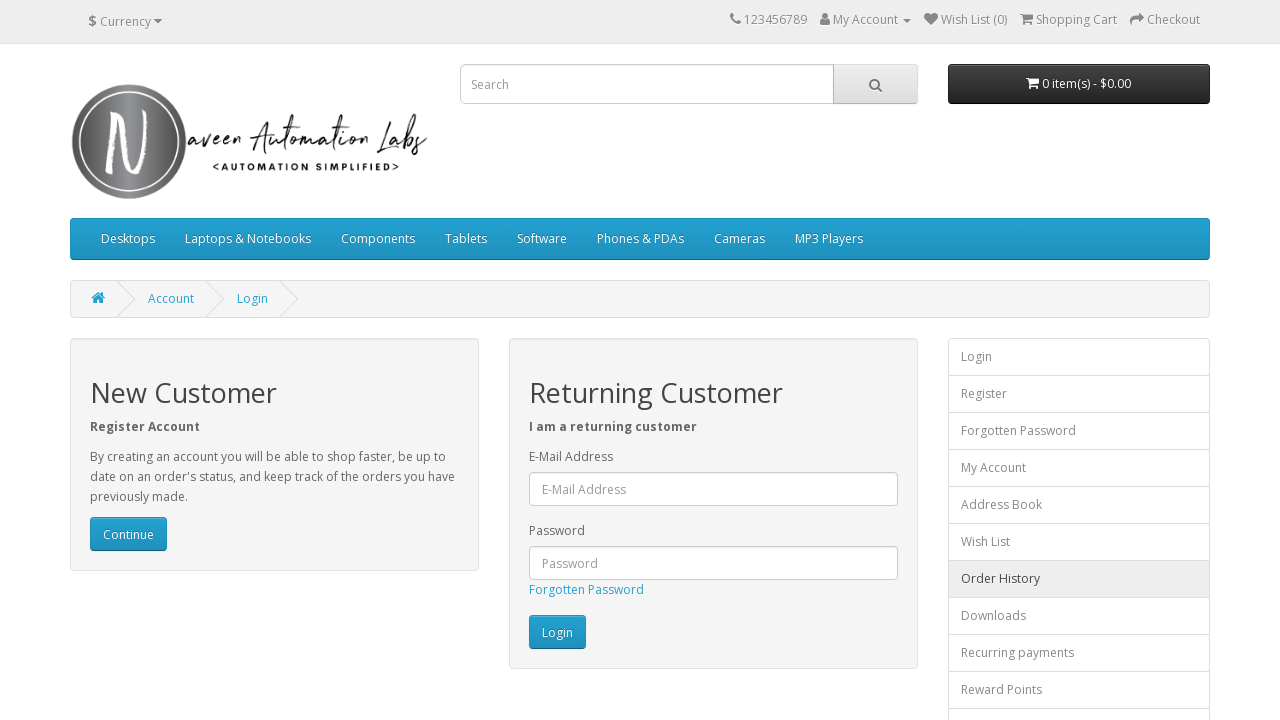

Navigated back to original page from footer link 13
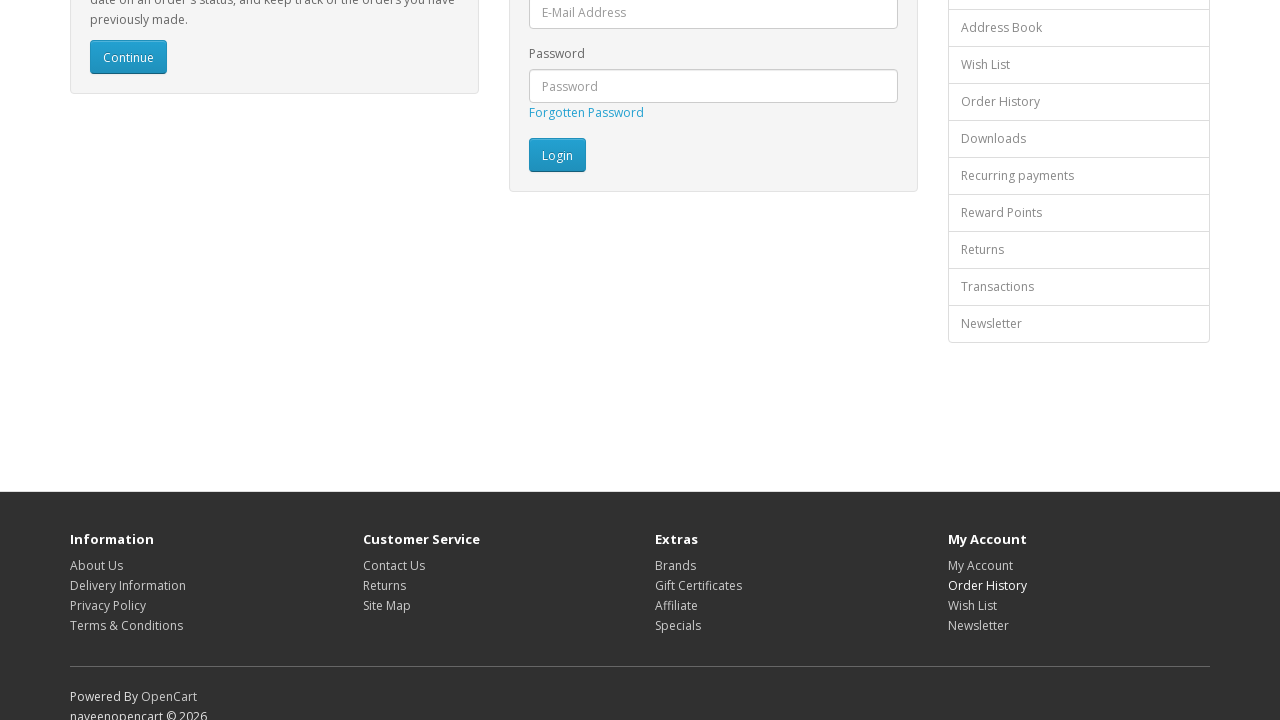

Page loaded with domcontentloaded state
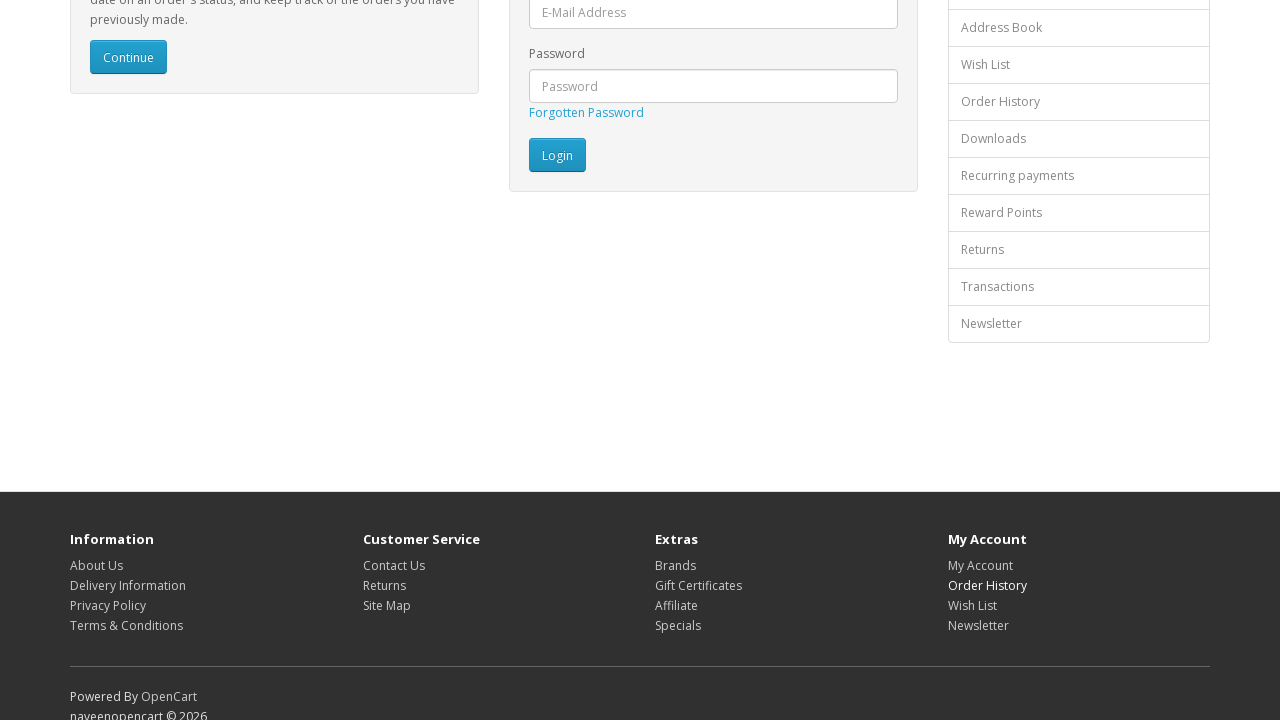

Re-fetched footer links to avoid stale element issues (iteration 14/16)
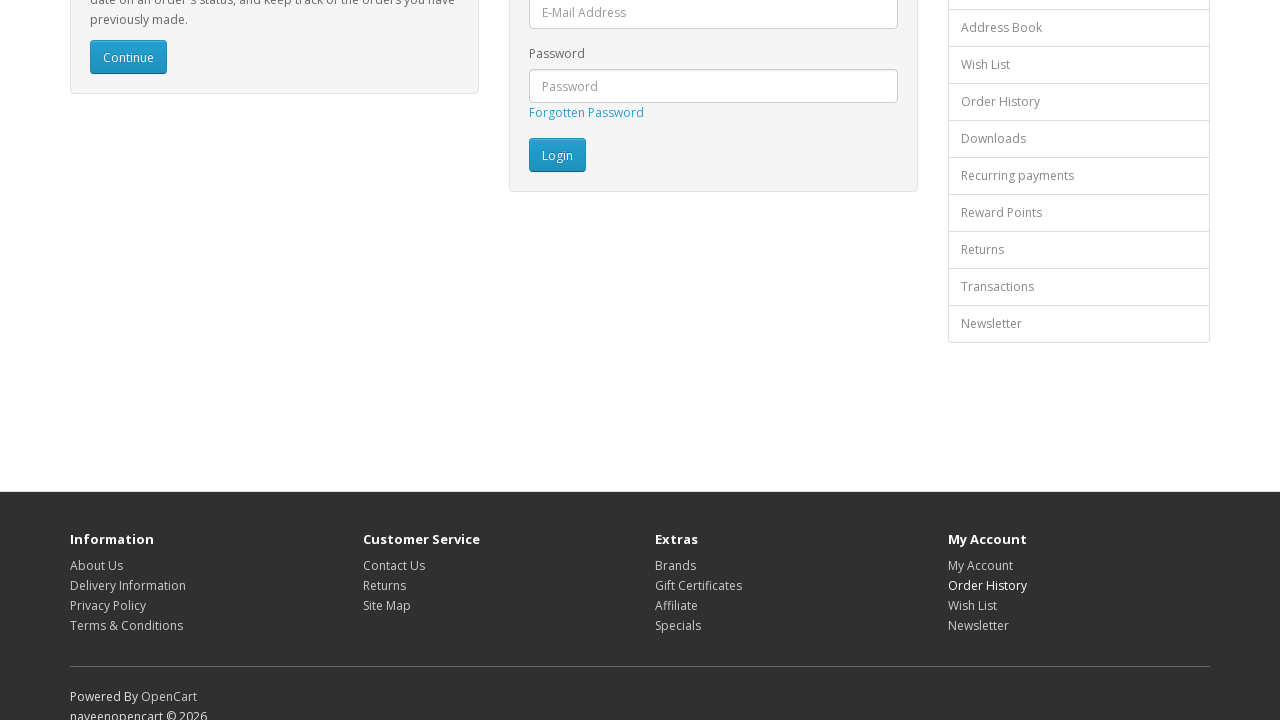

Clicked footer link 14/16 at (972, 605) on footer a >> nth=13
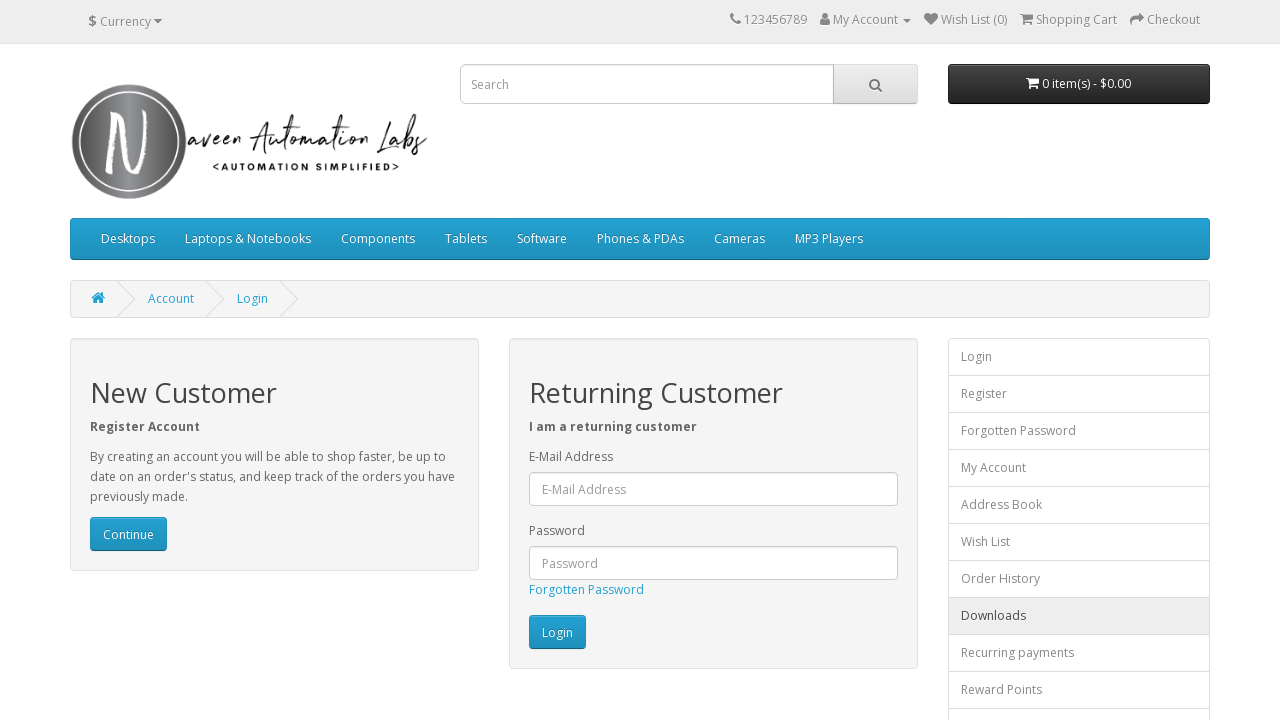

Navigated back to original page from footer link 14
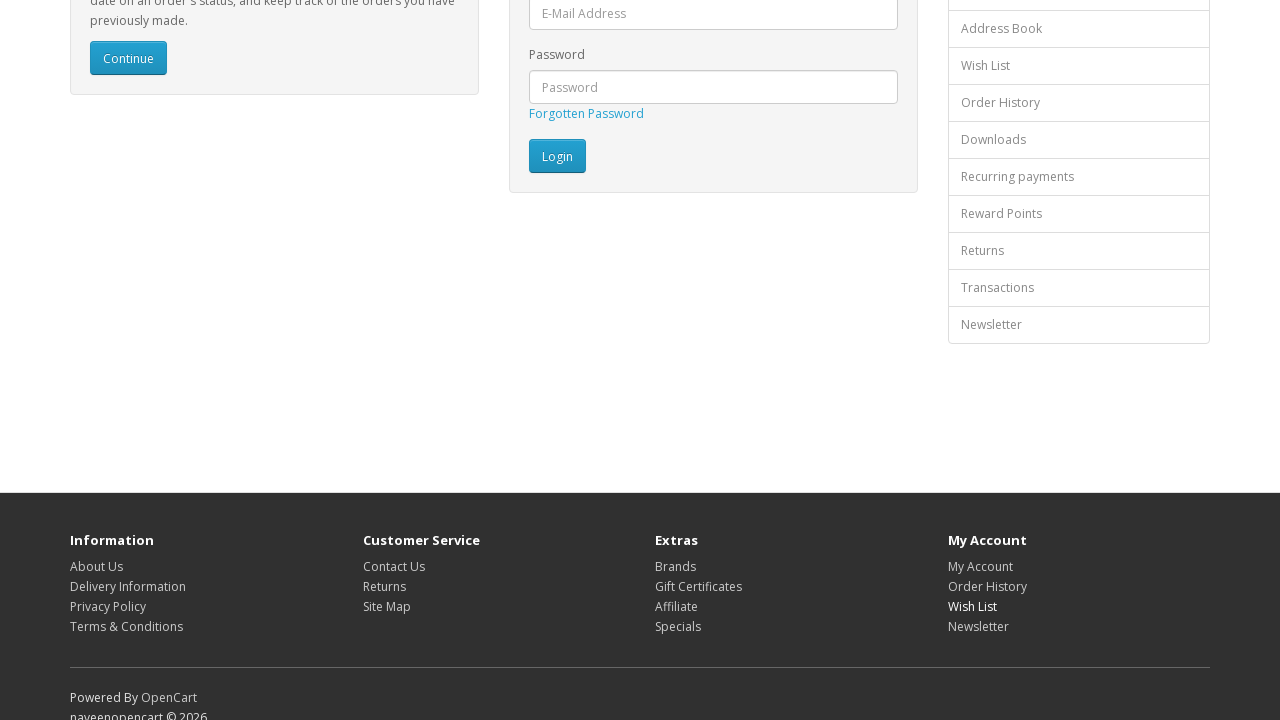

Page loaded with domcontentloaded state
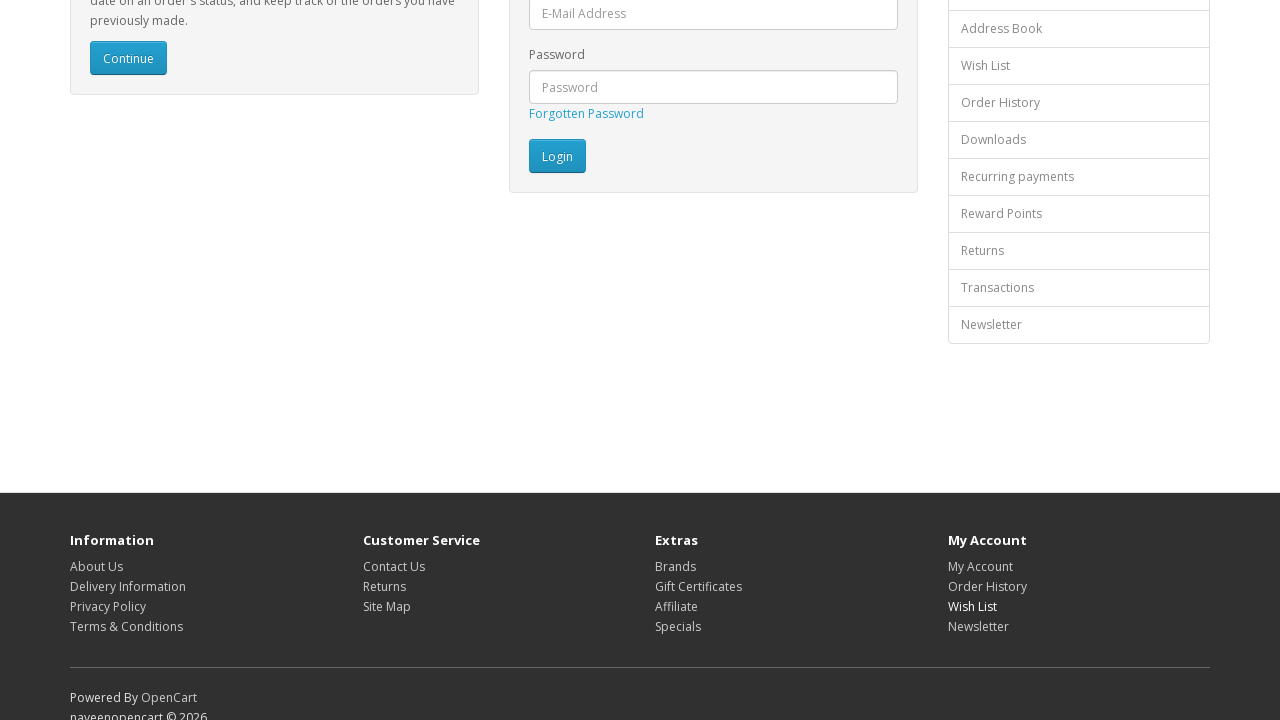

Re-fetched footer links to avoid stale element issues (iteration 15/16)
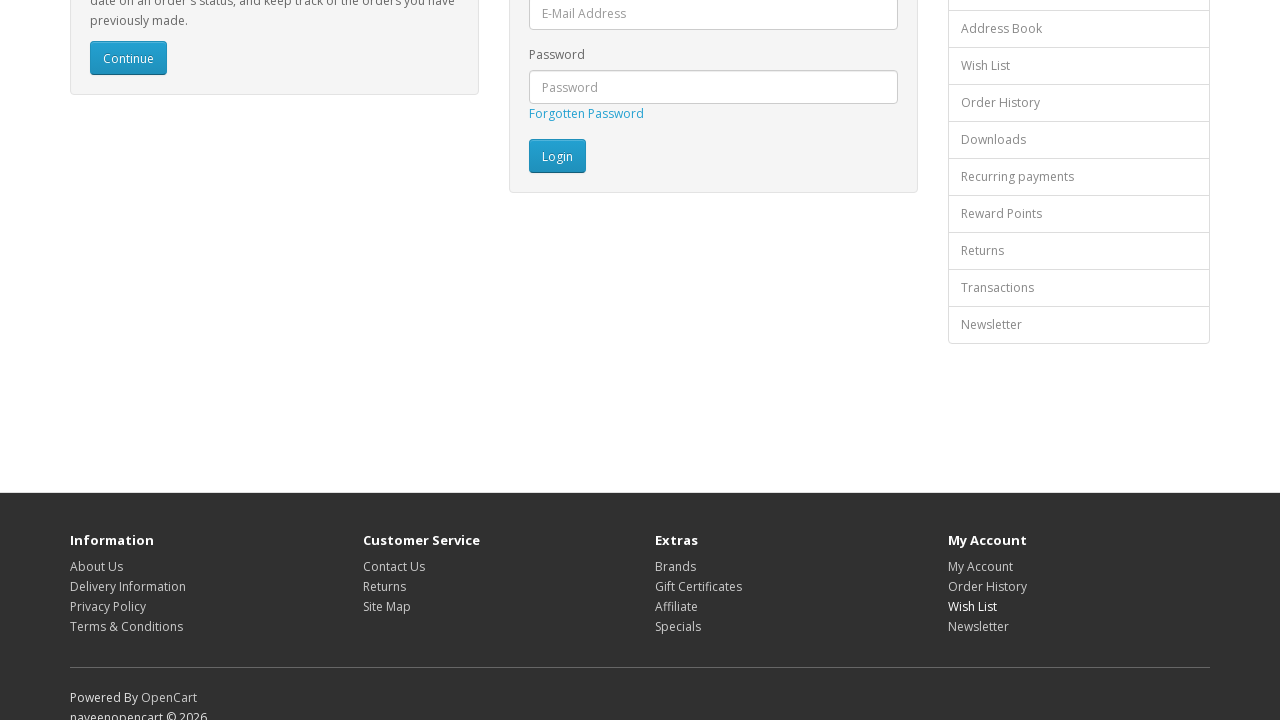

Clicked footer link 15/16 at (978, 626) on footer a >> nth=14
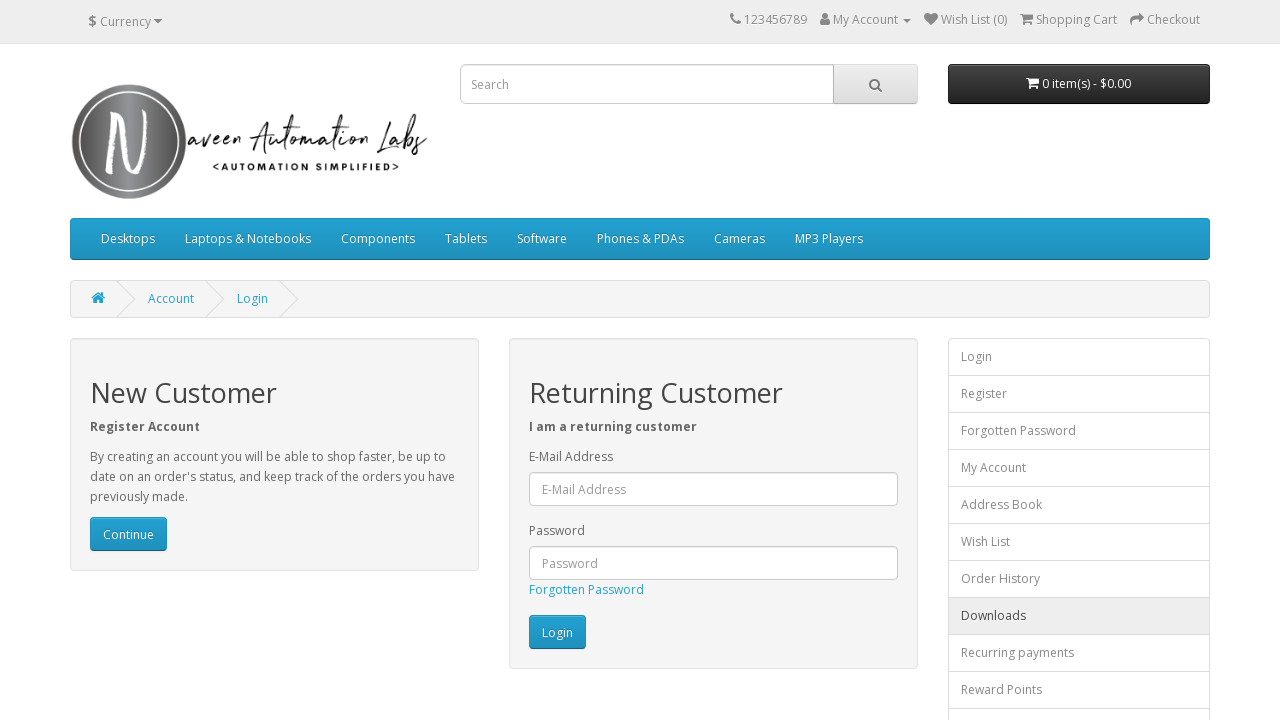

Navigated back to original page from footer link 15
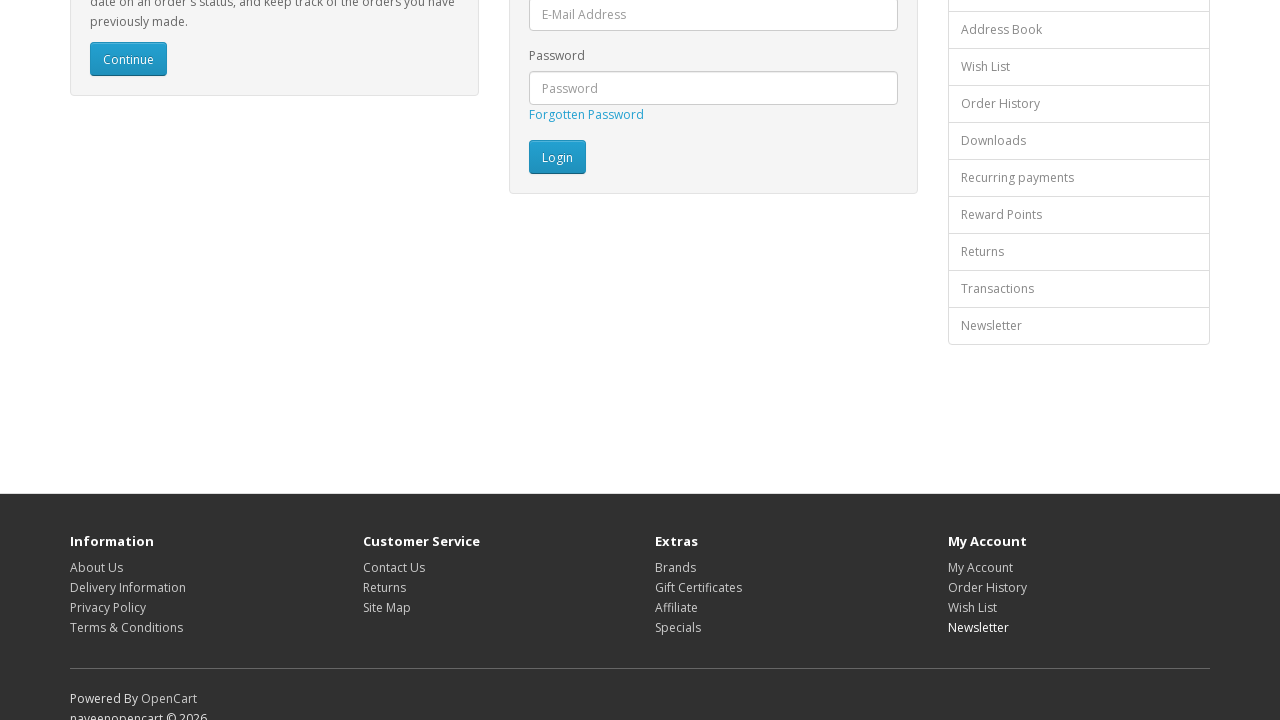

Page loaded with domcontentloaded state
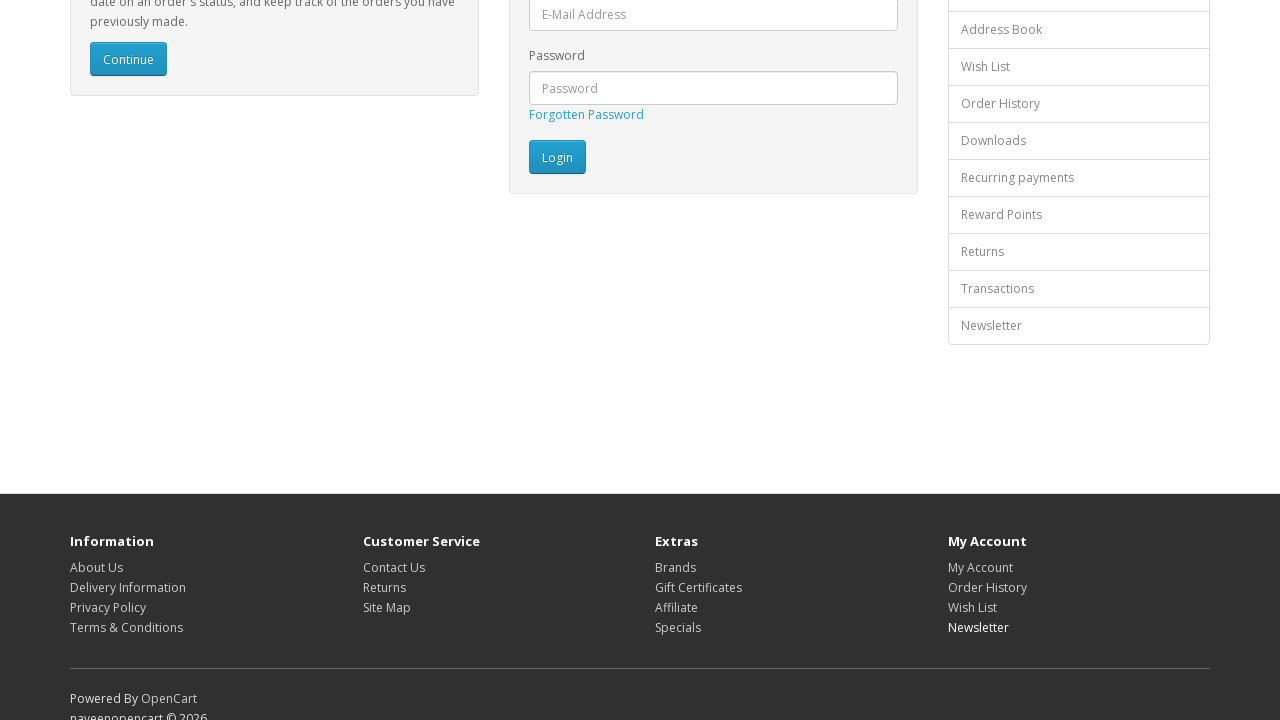

Re-fetched footer links to avoid stale element issues (iteration 16/16)
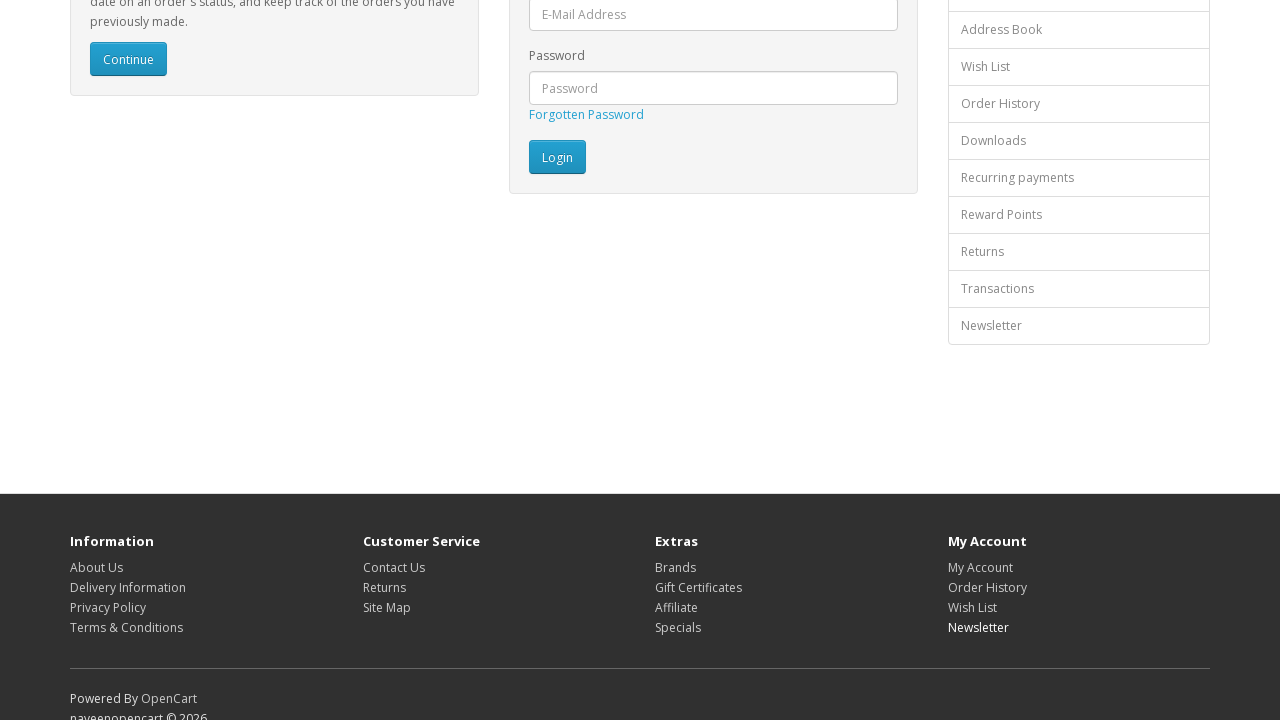

Clicked footer link 16/16 at (169, 698) on footer a >> nth=15
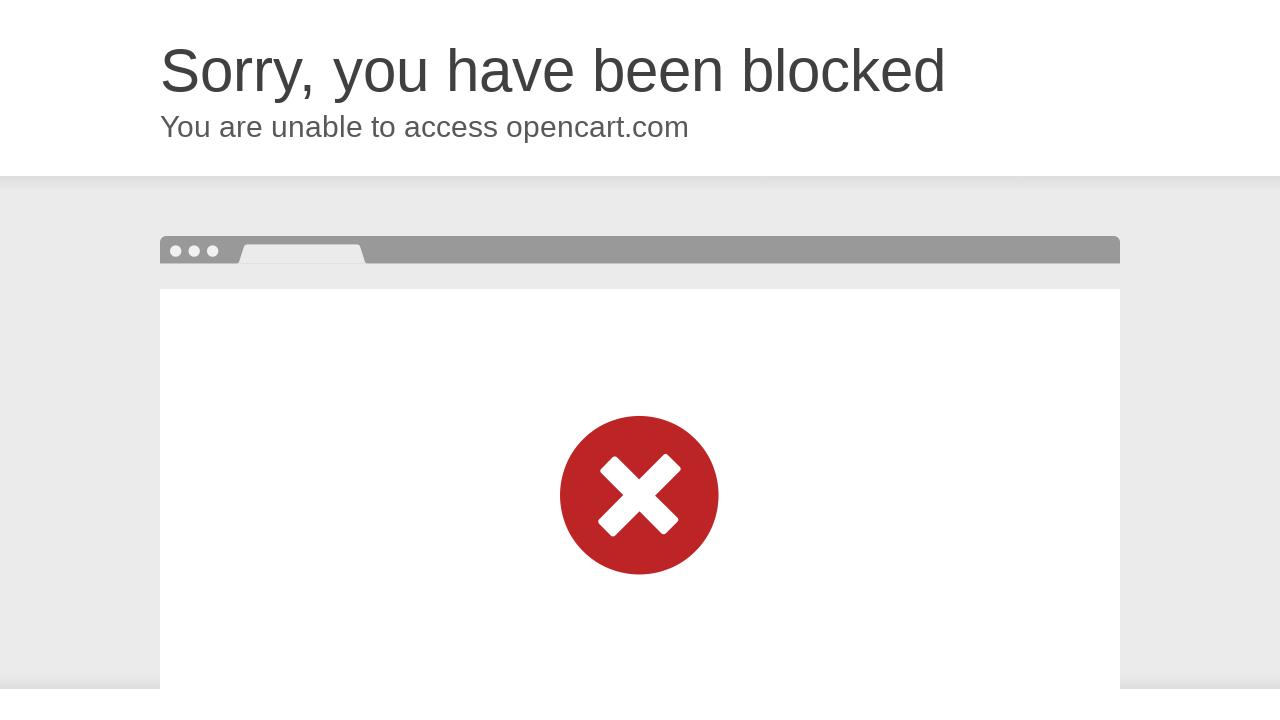

Navigated back to original page from footer link 16
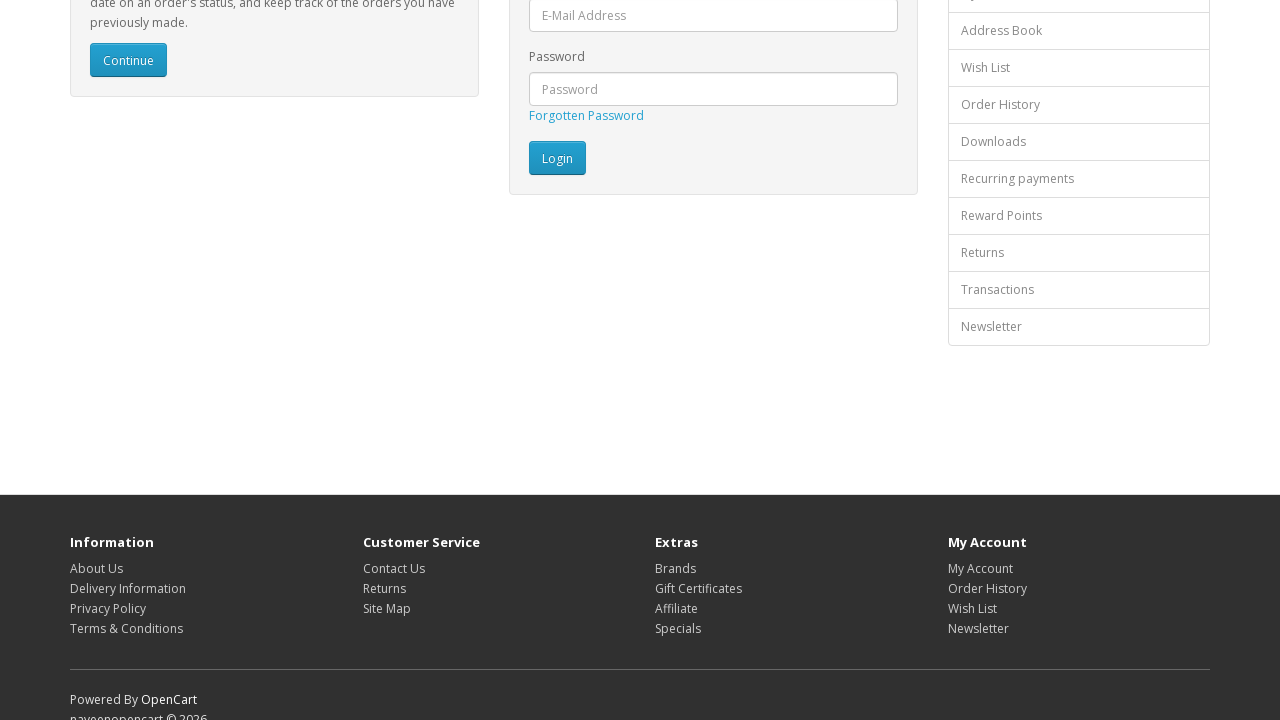

Page loaded with domcontentloaded state
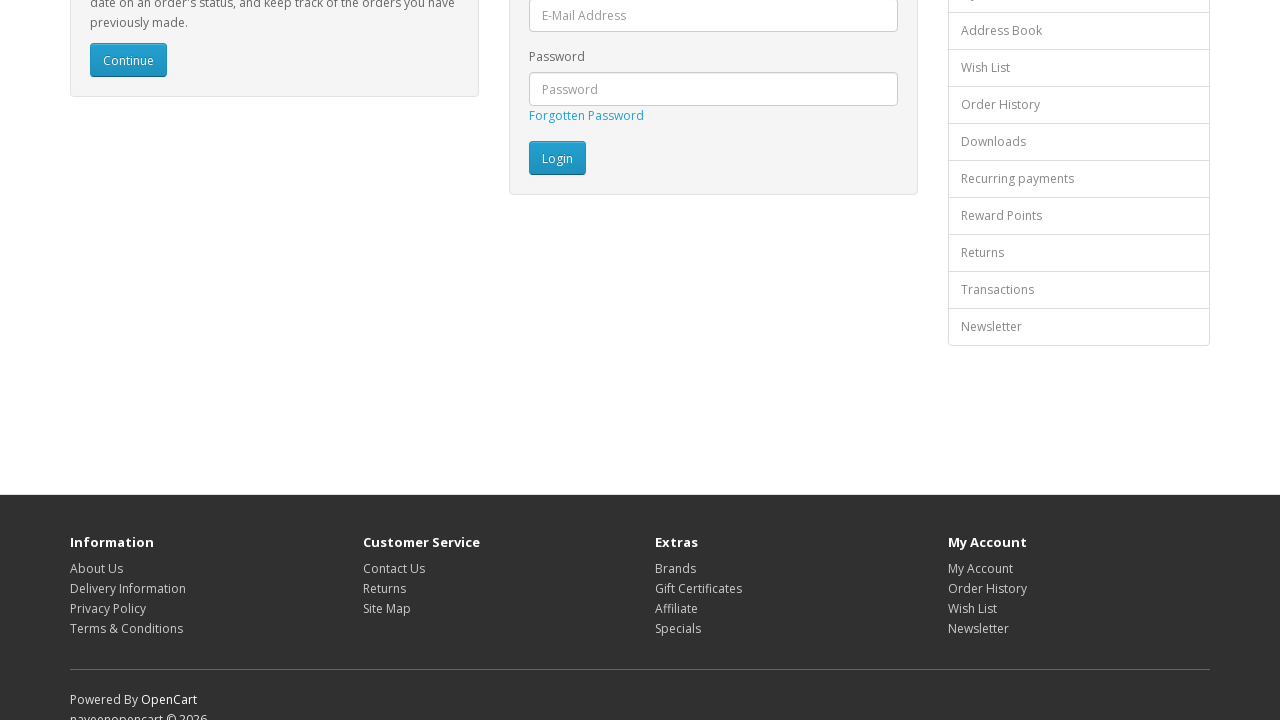

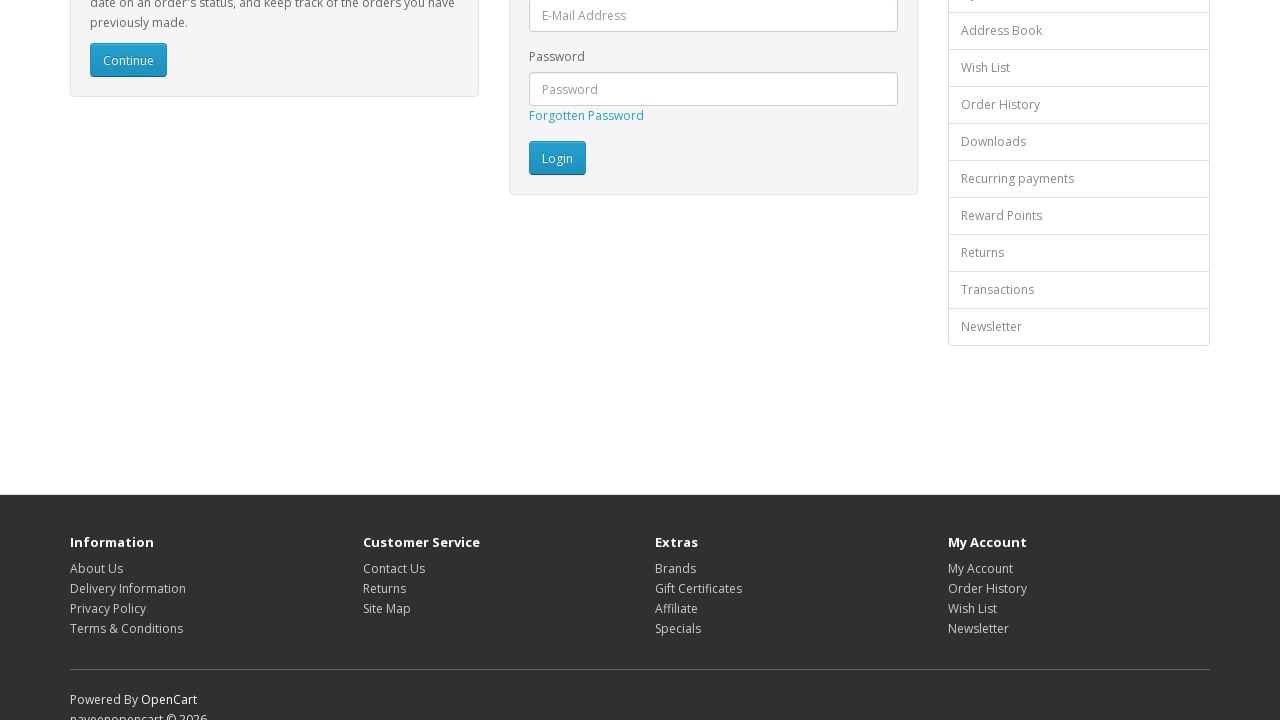